Tests infinite scroll functionality by scrolling down 750 pixels 10 times using JavaScript execution, then scrolling back up 750 pixels 10 times.

Starting URL: https://practice.cydeo.com/infinite_scroll

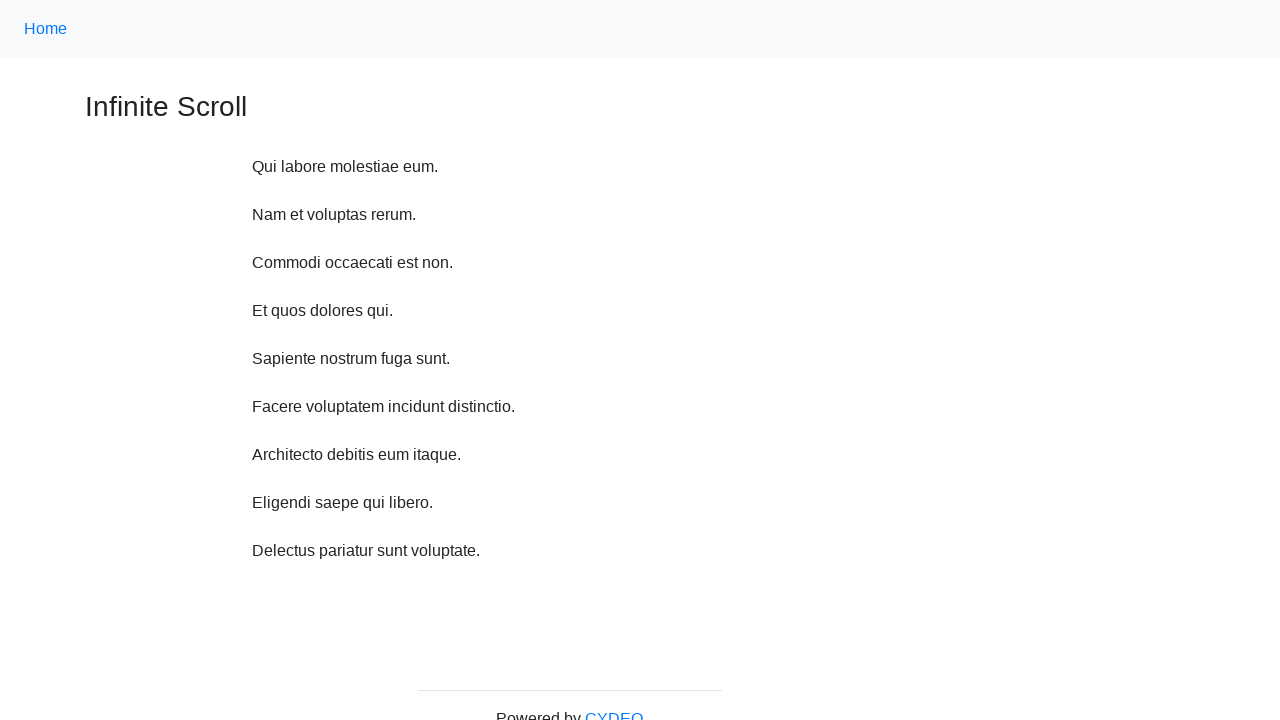

Waited 1 second before scrolling
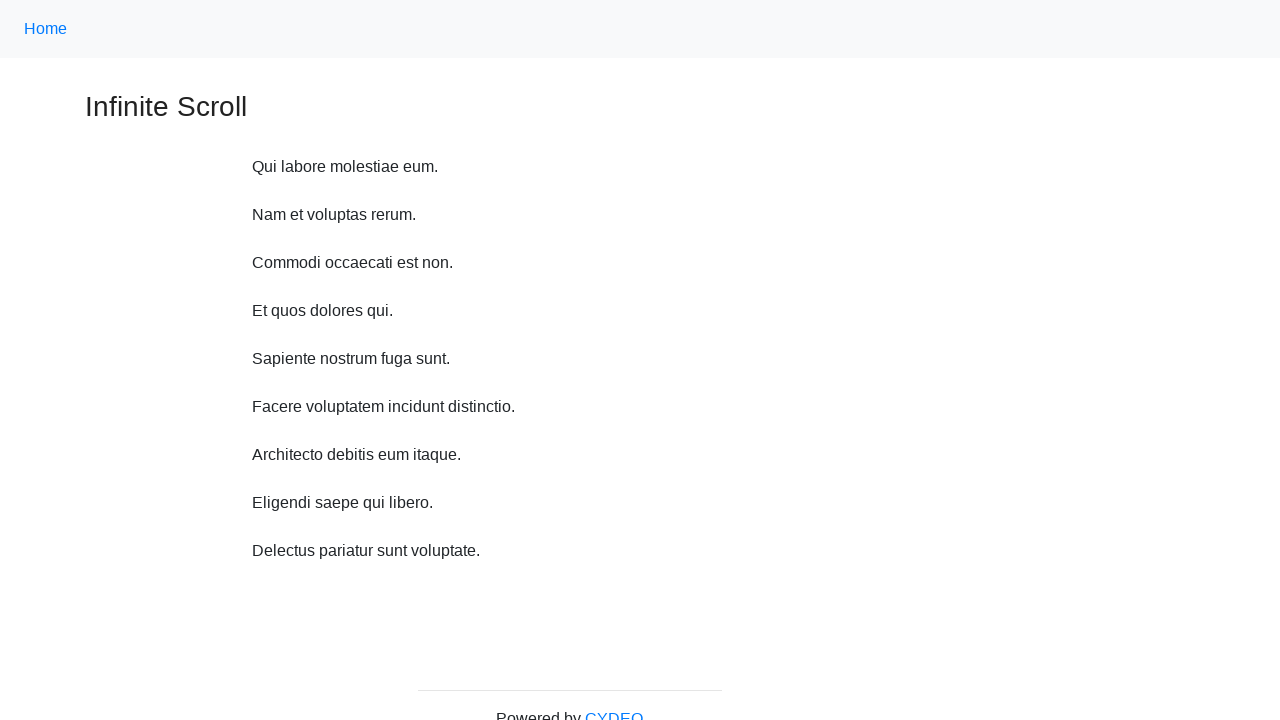

Scrolled down 750 pixels (iteration 1/10)
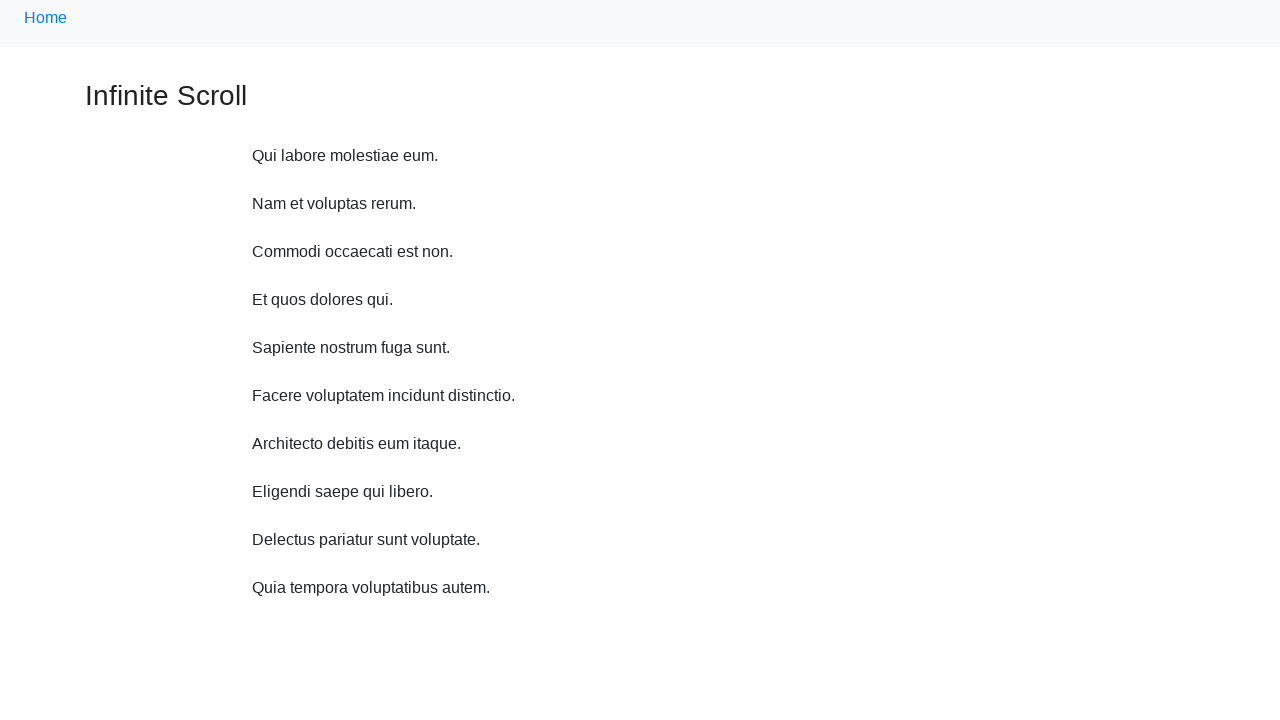

Waited 1 second before scrolling
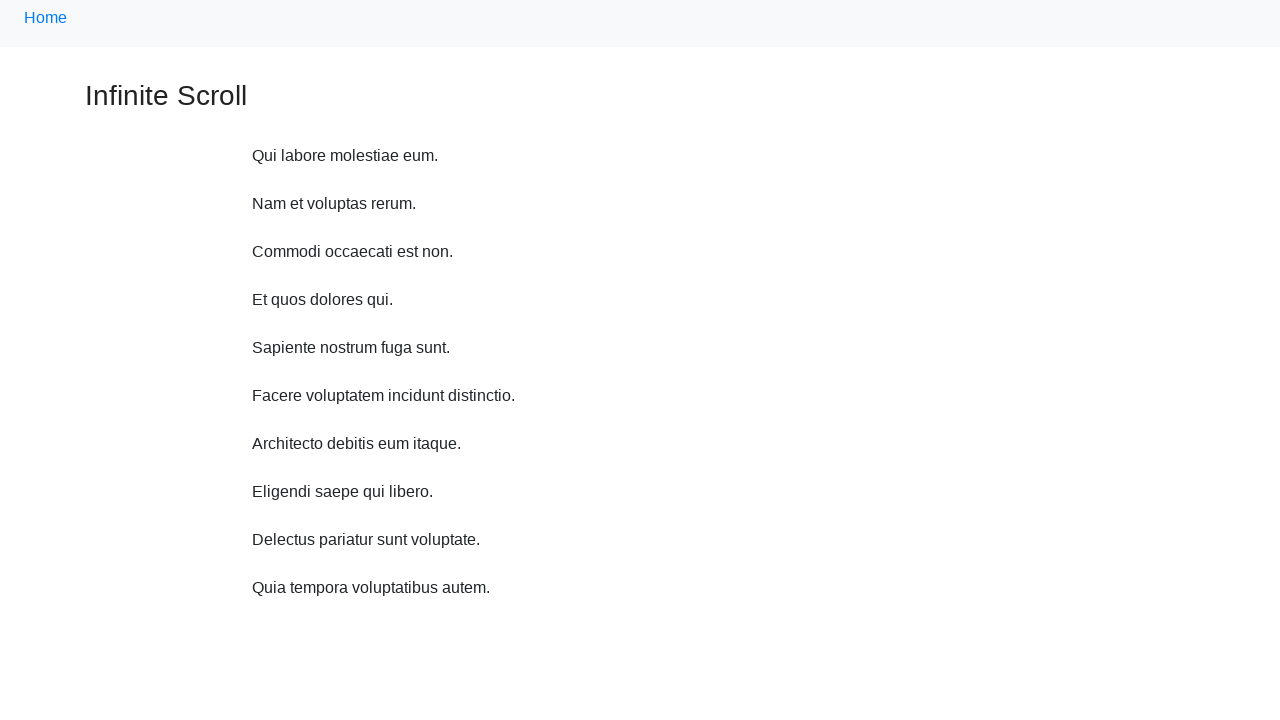

Scrolled down 750 pixels (iteration 2/10)
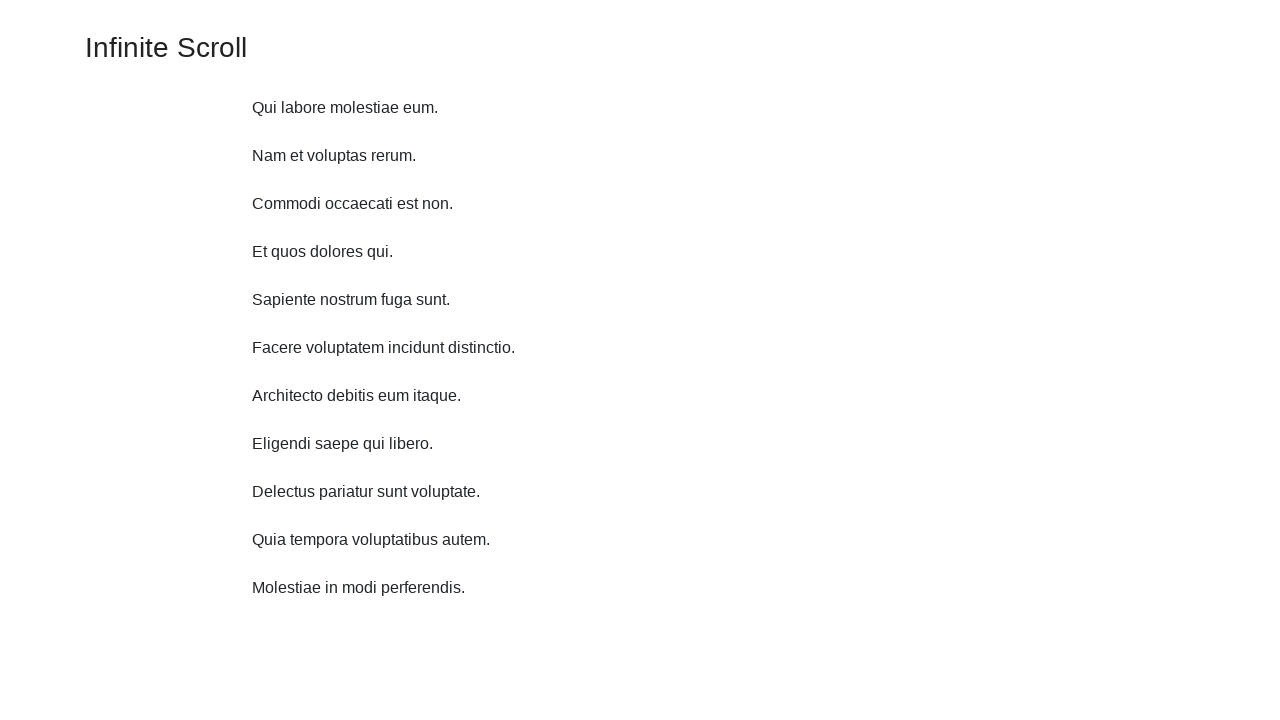

Waited 1 second before scrolling
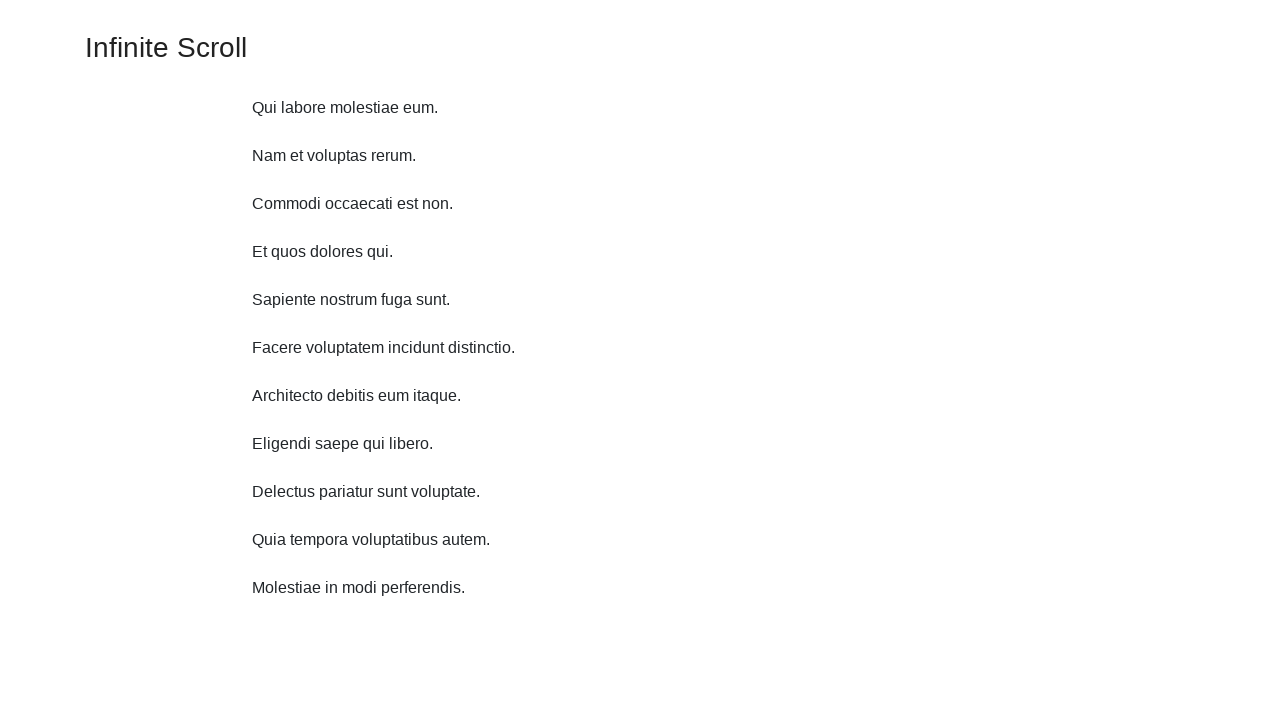

Scrolled down 750 pixels (iteration 3/10)
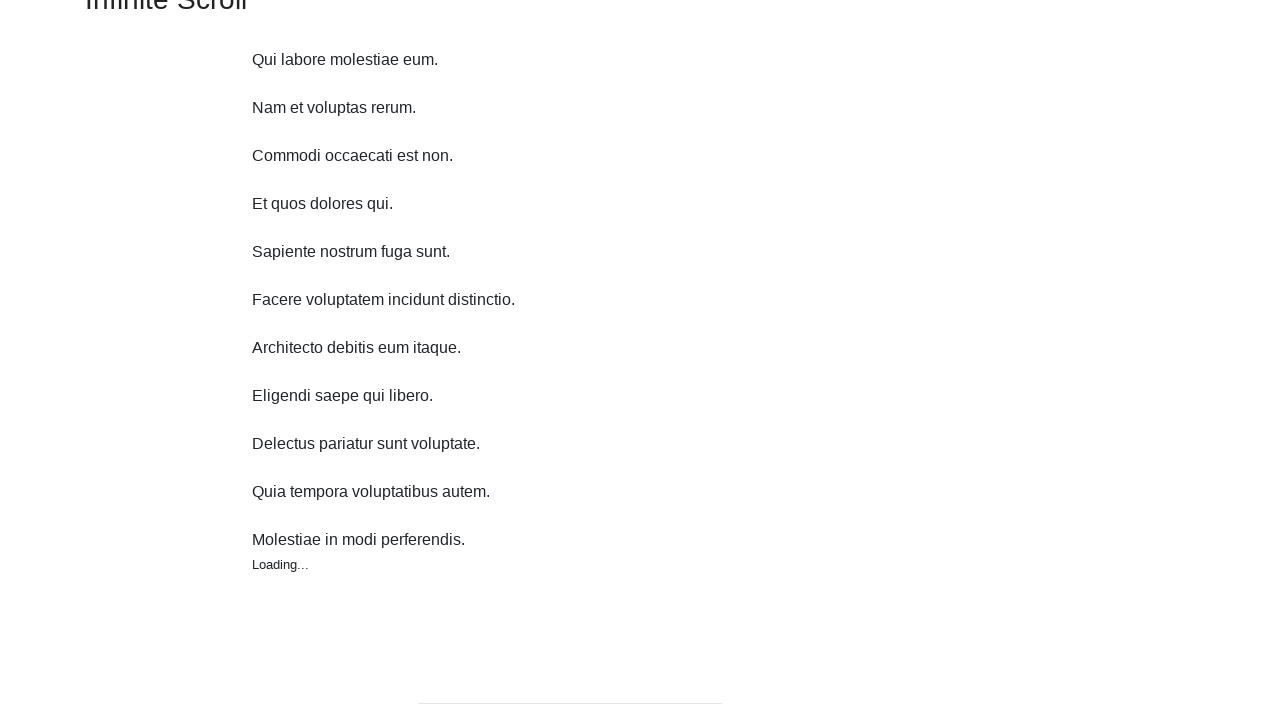

Waited 1 second before scrolling
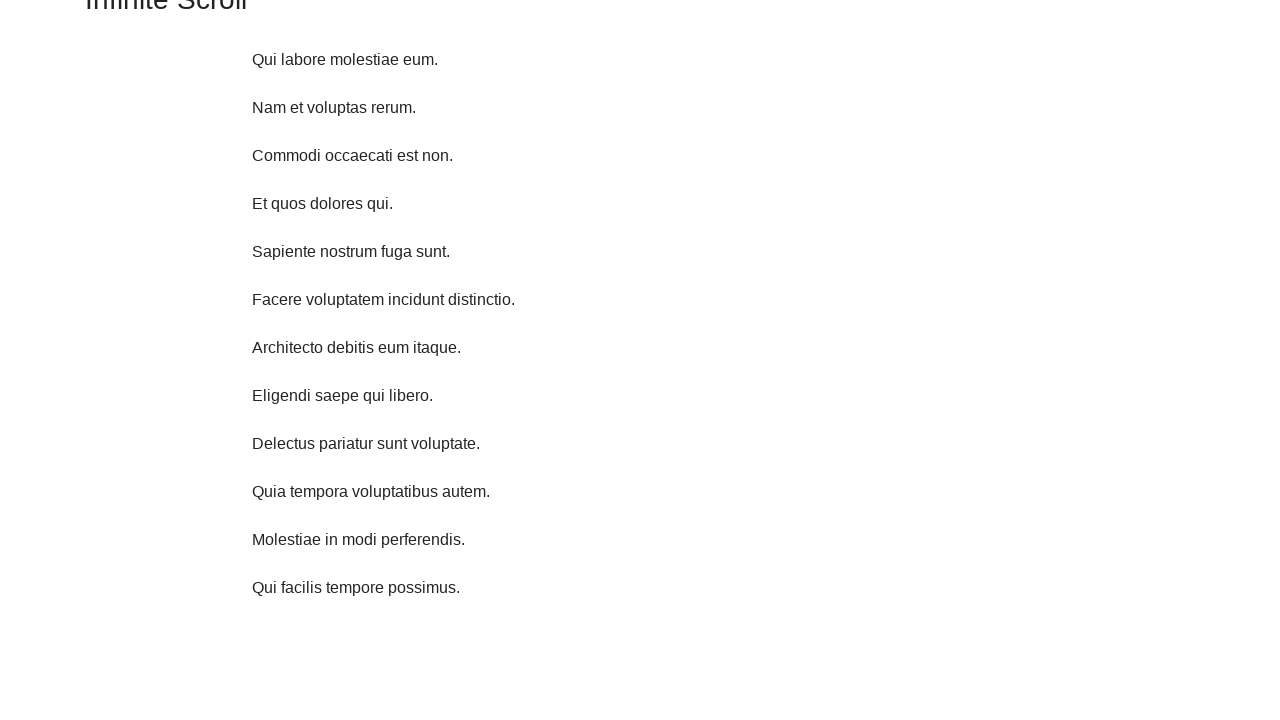

Scrolled down 750 pixels (iteration 4/10)
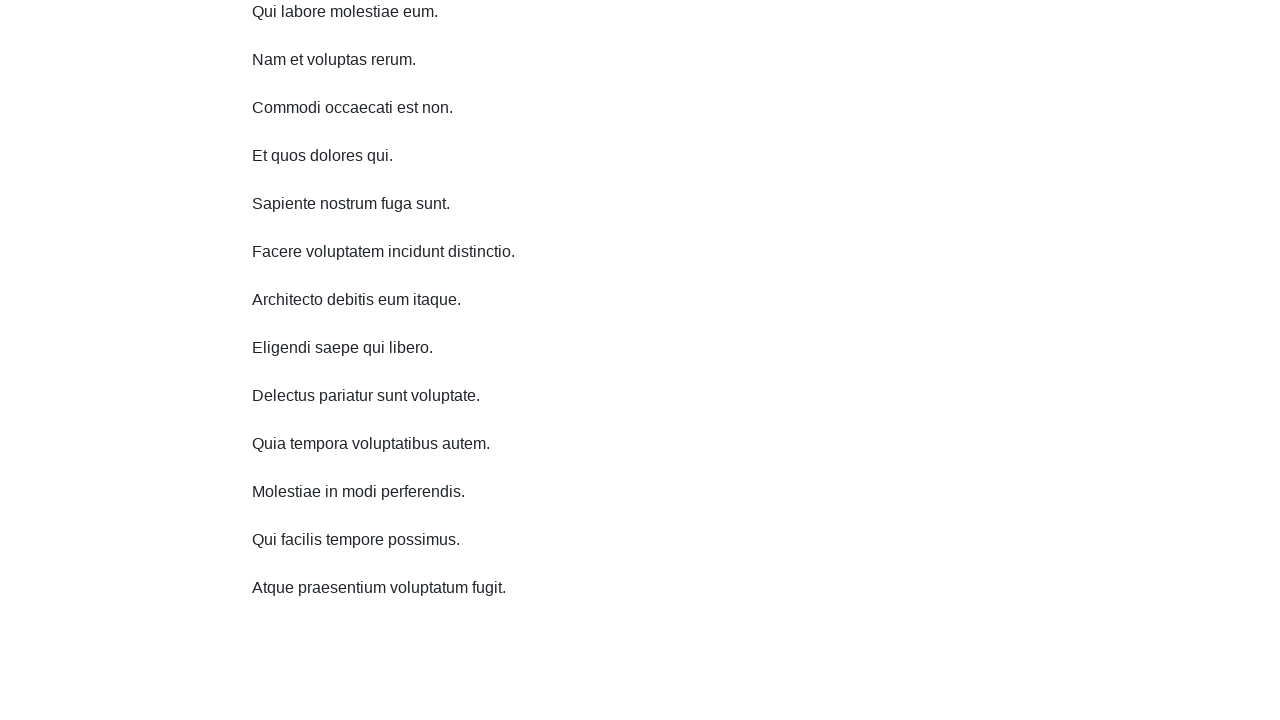

Waited 1 second before scrolling
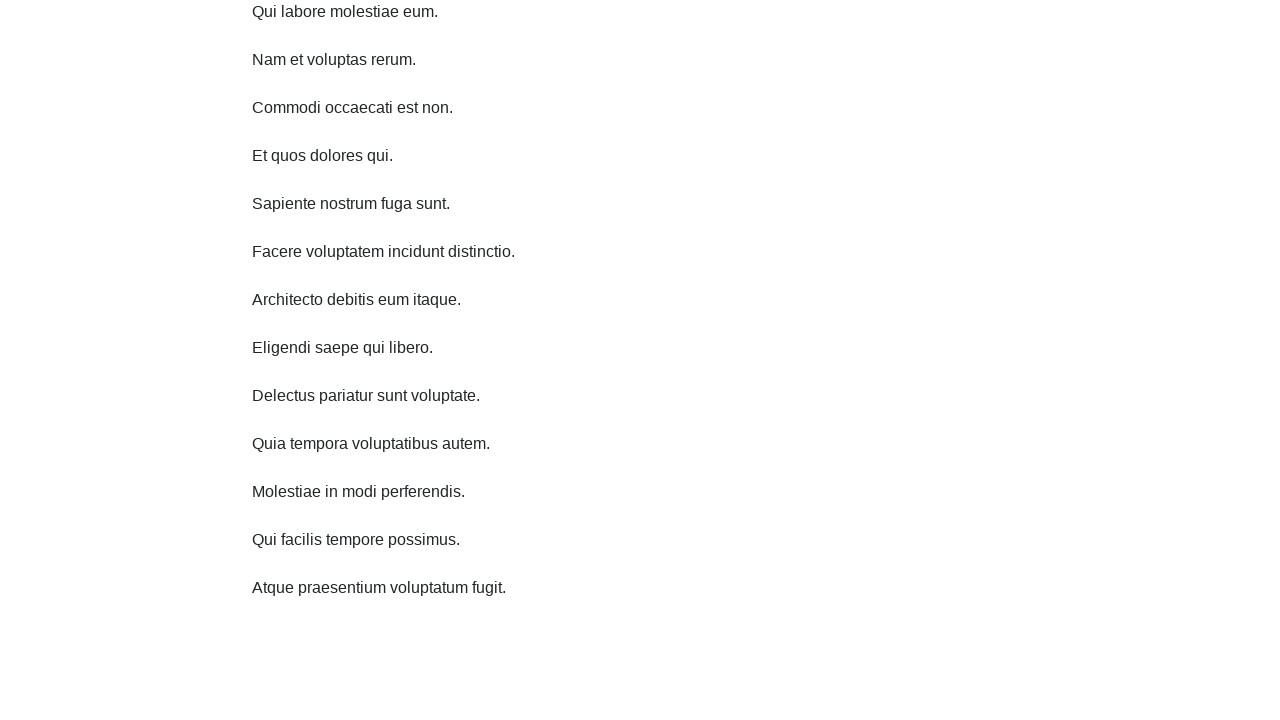

Scrolled down 750 pixels (iteration 5/10)
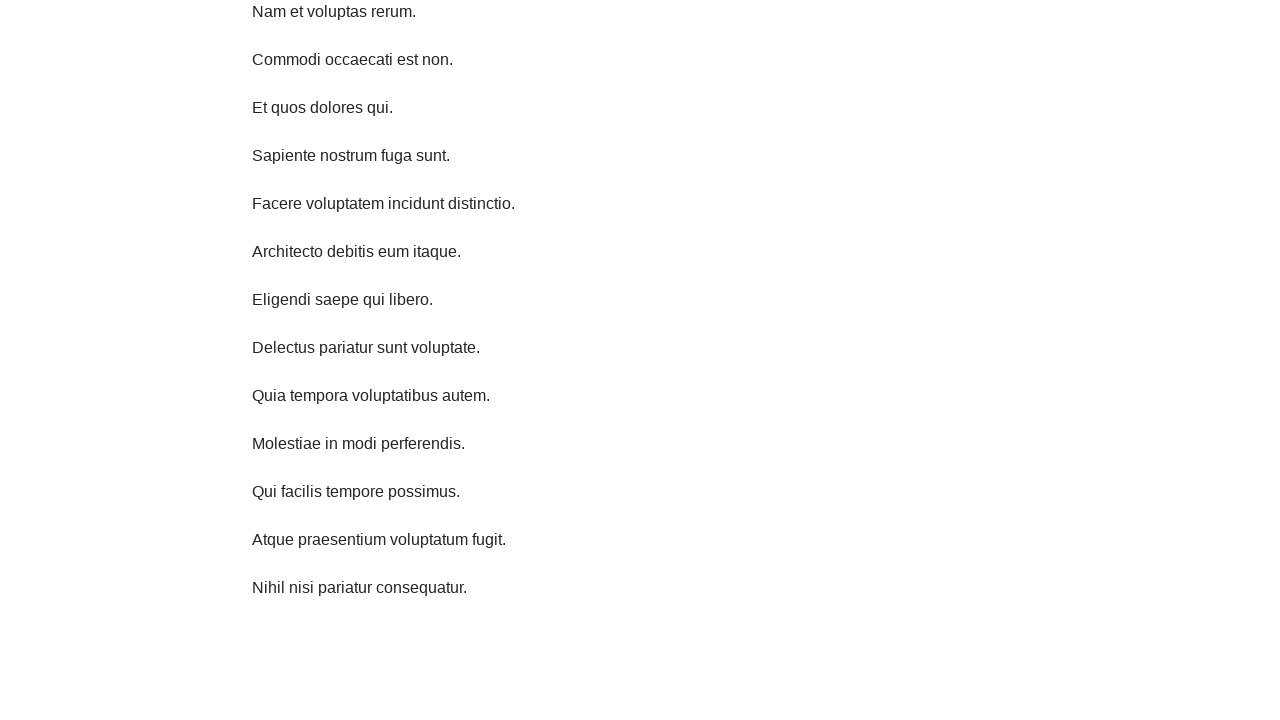

Waited 1 second before scrolling
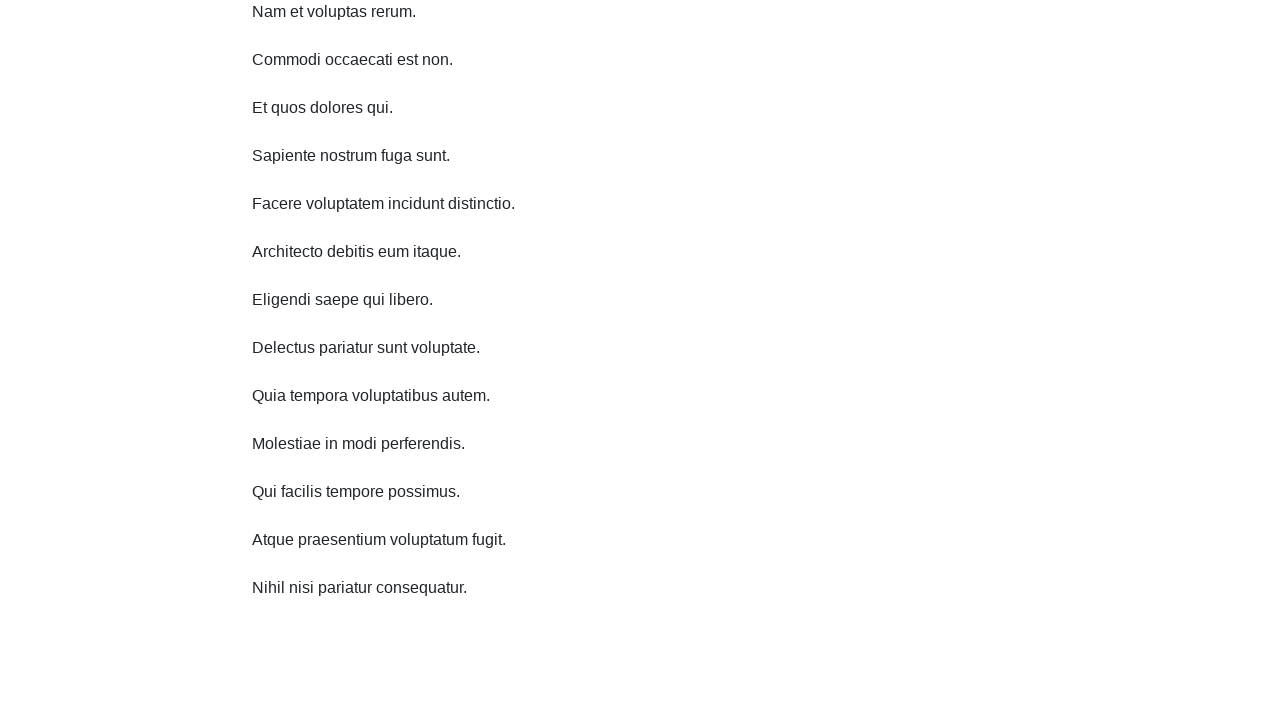

Scrolled down 750 pixels (iteration 6/10)
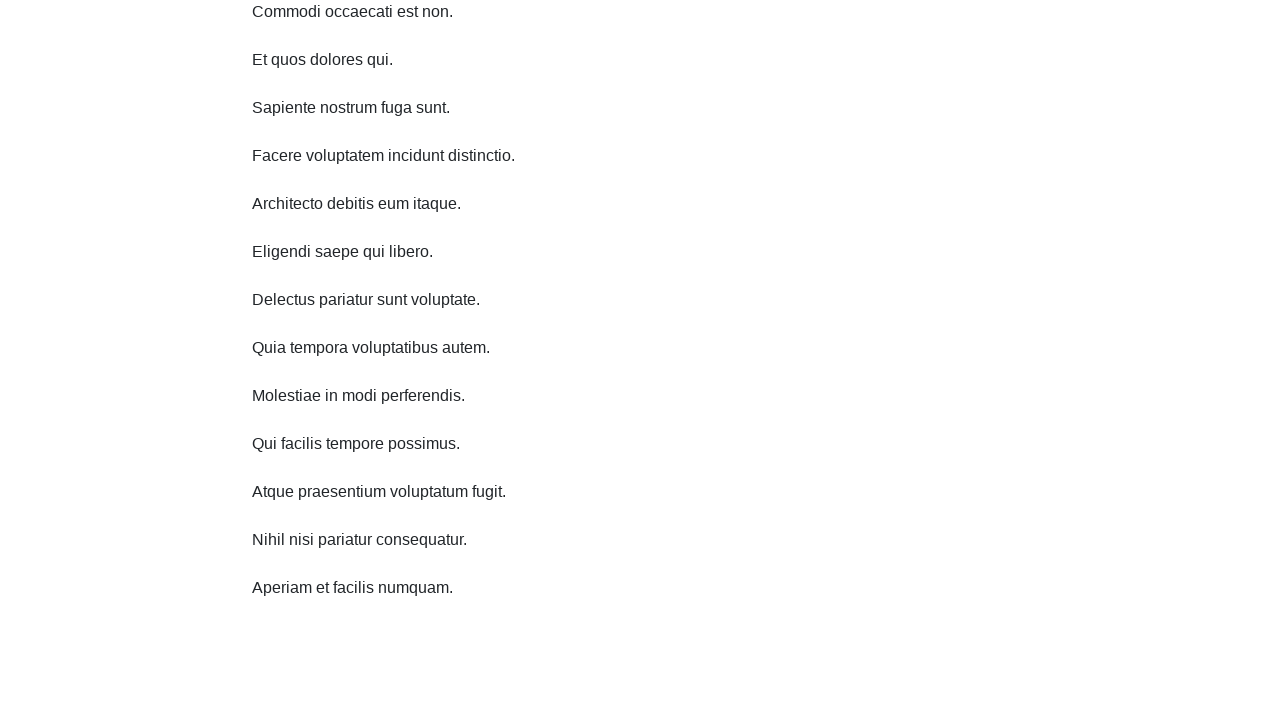

Waited 1 second before scrolling
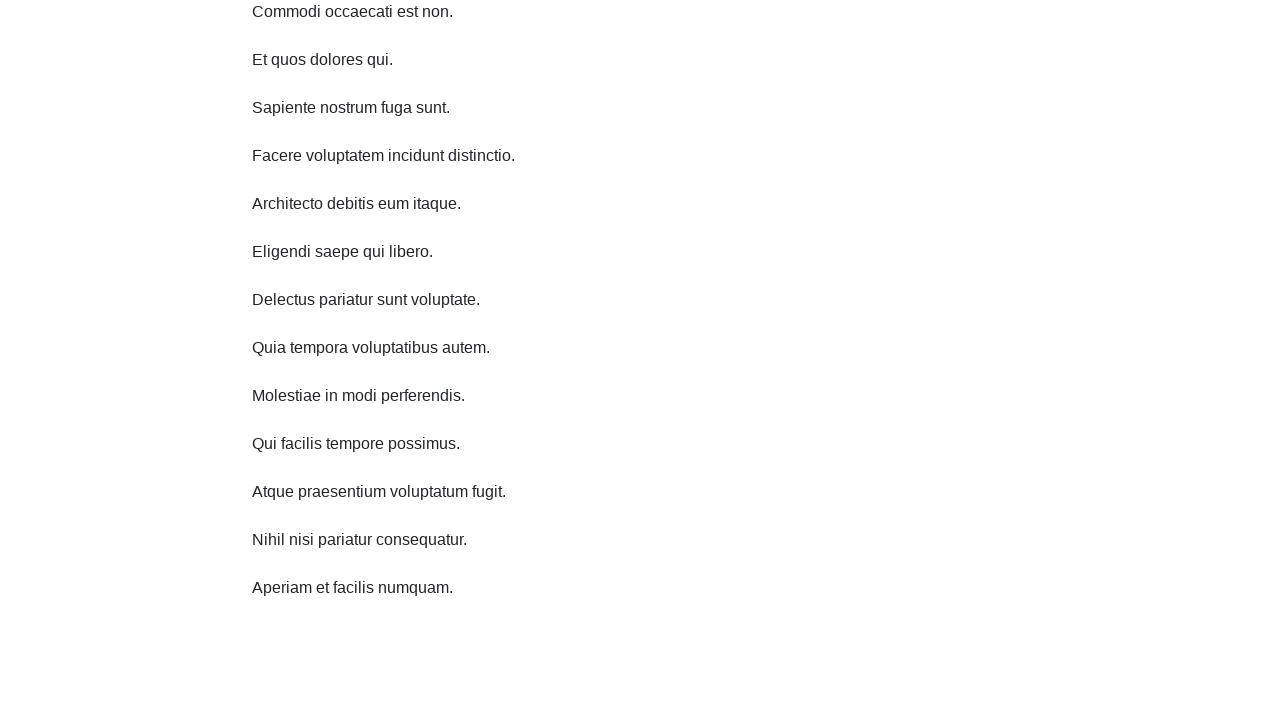

Scrolled down 750 pixels (iteration 7/10)
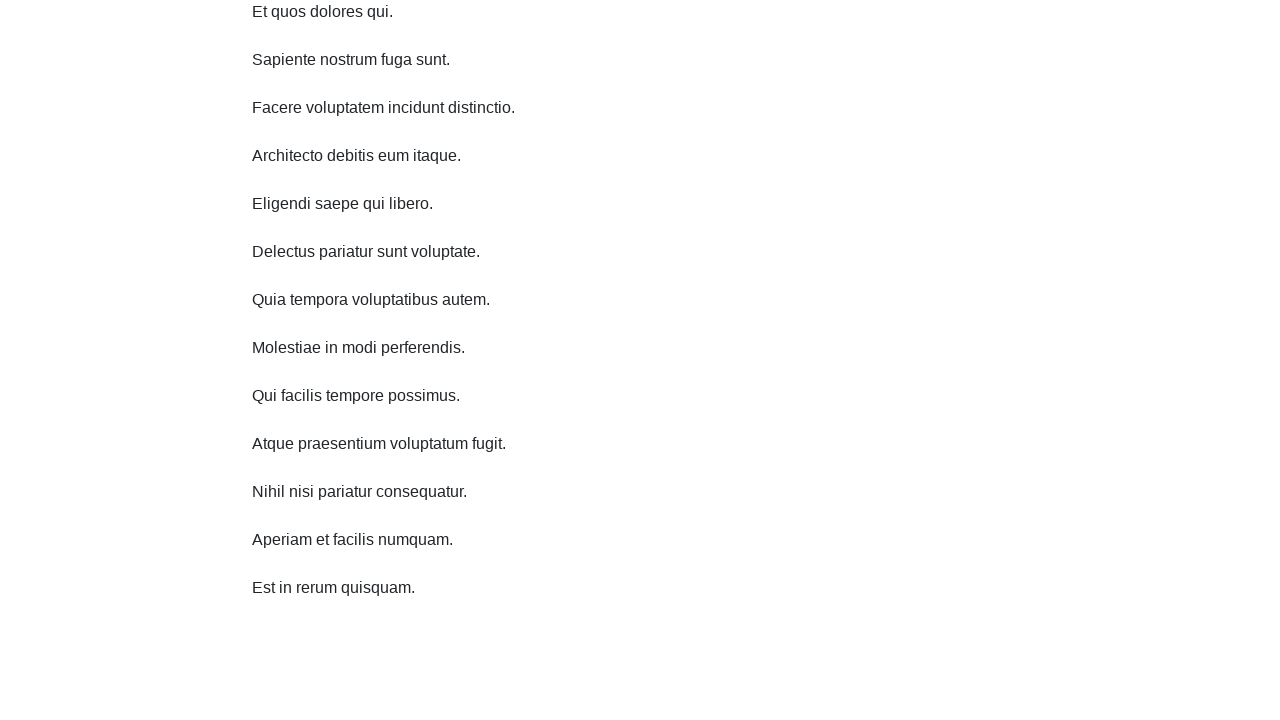

Waited 1 second before scrolling
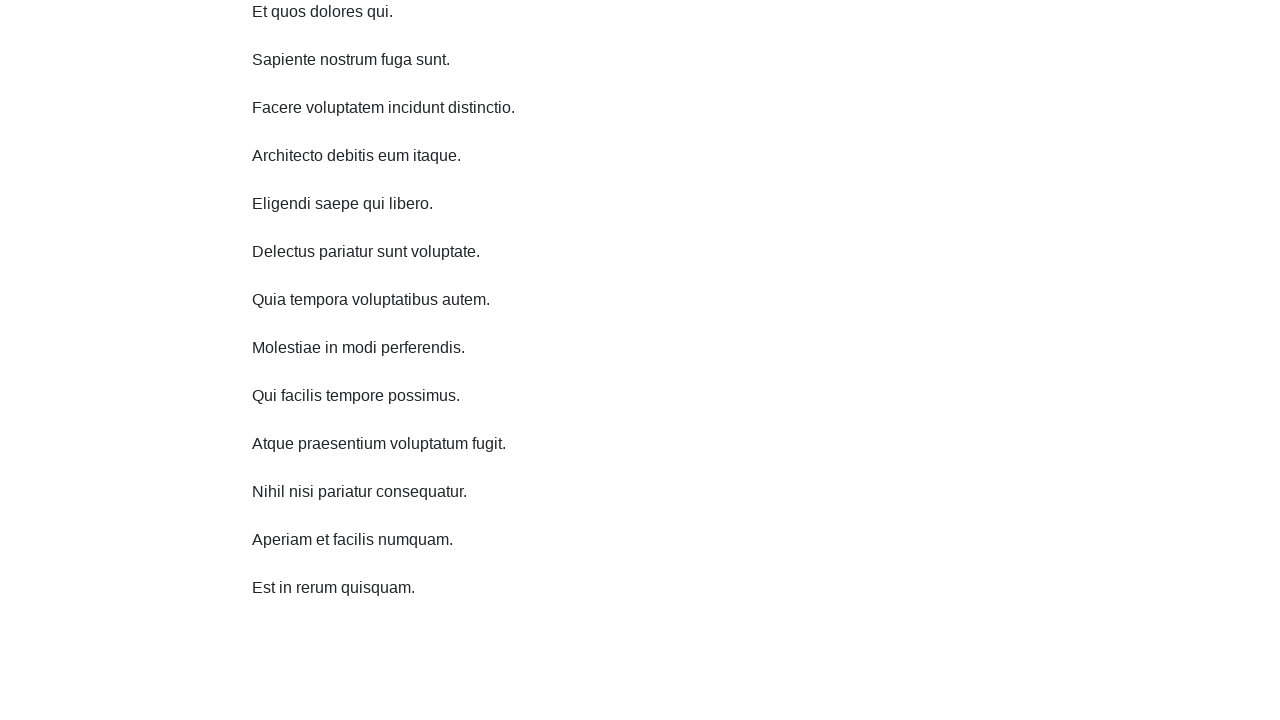

Scrolled down 750 pixels (iteration 8/10)
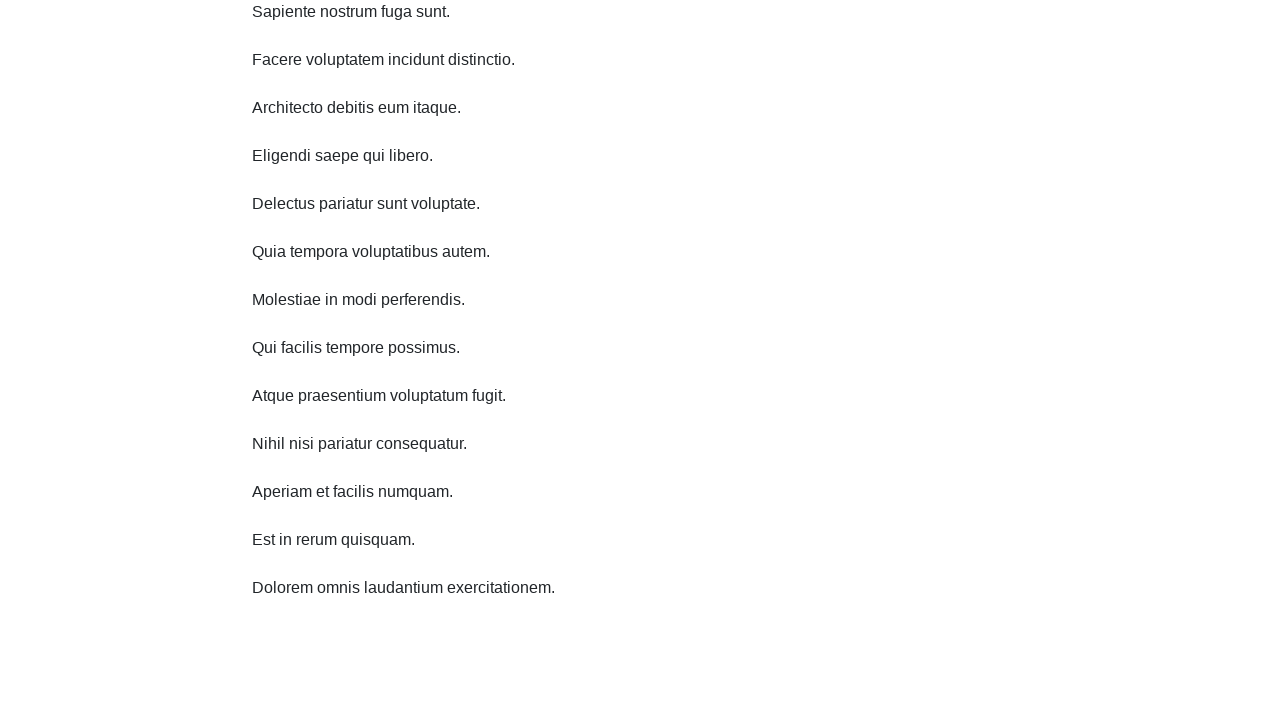

Waited 1 second before scrolling
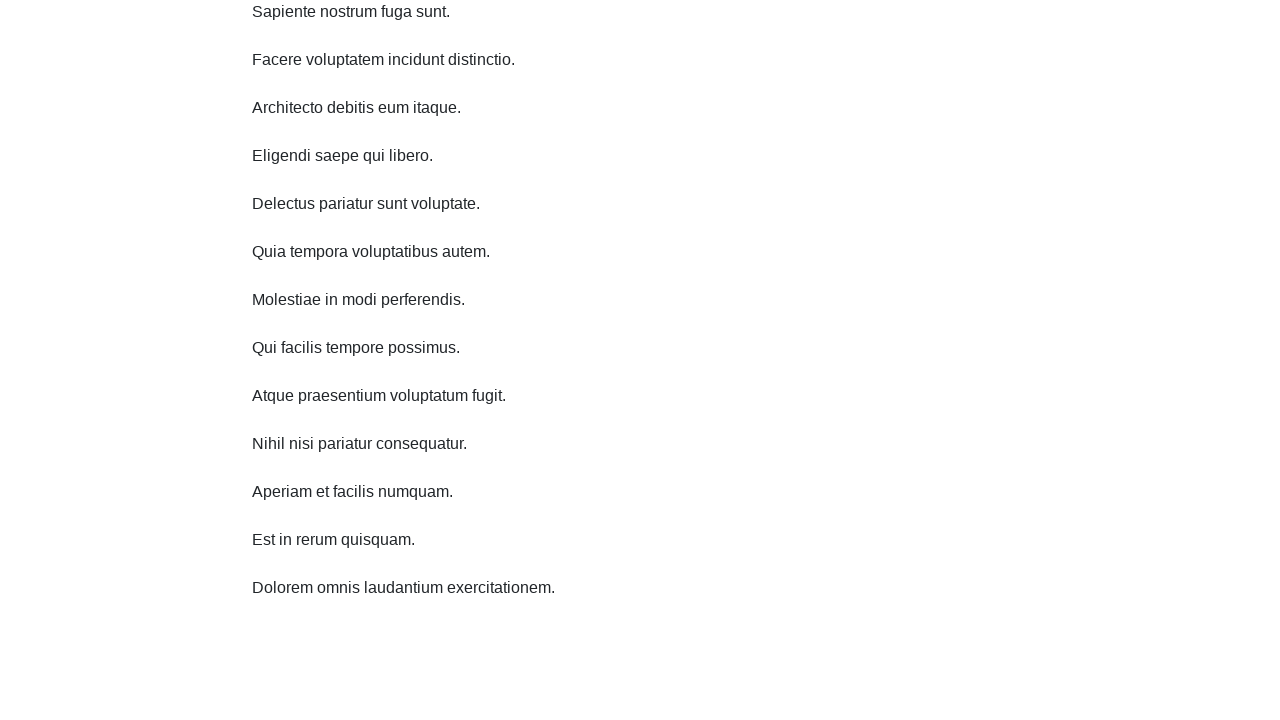

Scrolled down 750 pixels (iteration 9/10)
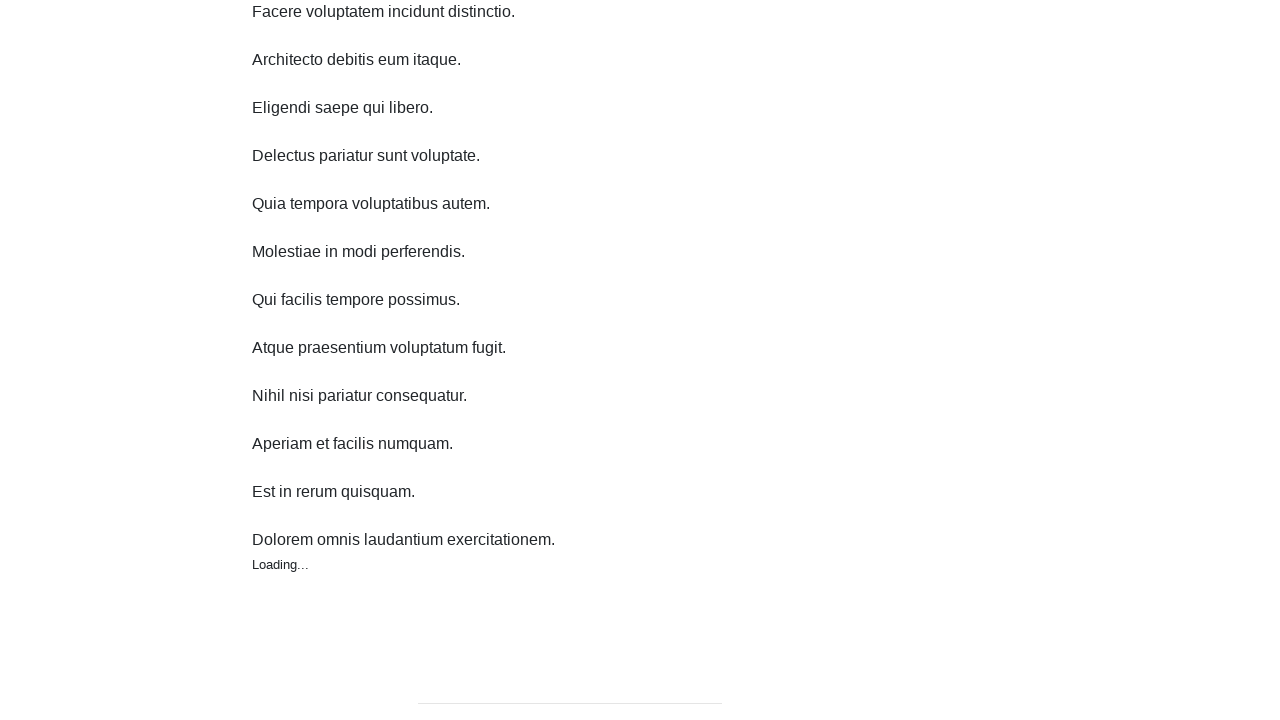

Waited 1 second before scrolling
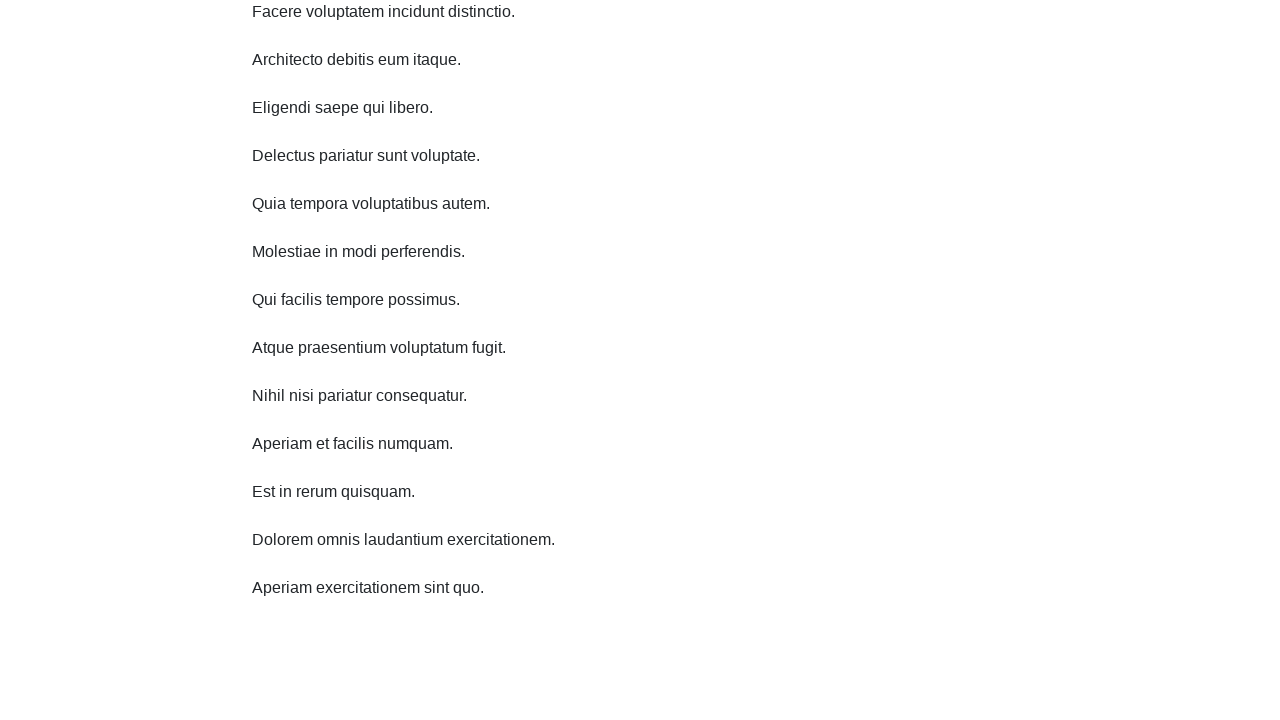

Scrolled down 750 pixels (iteration 10/10)
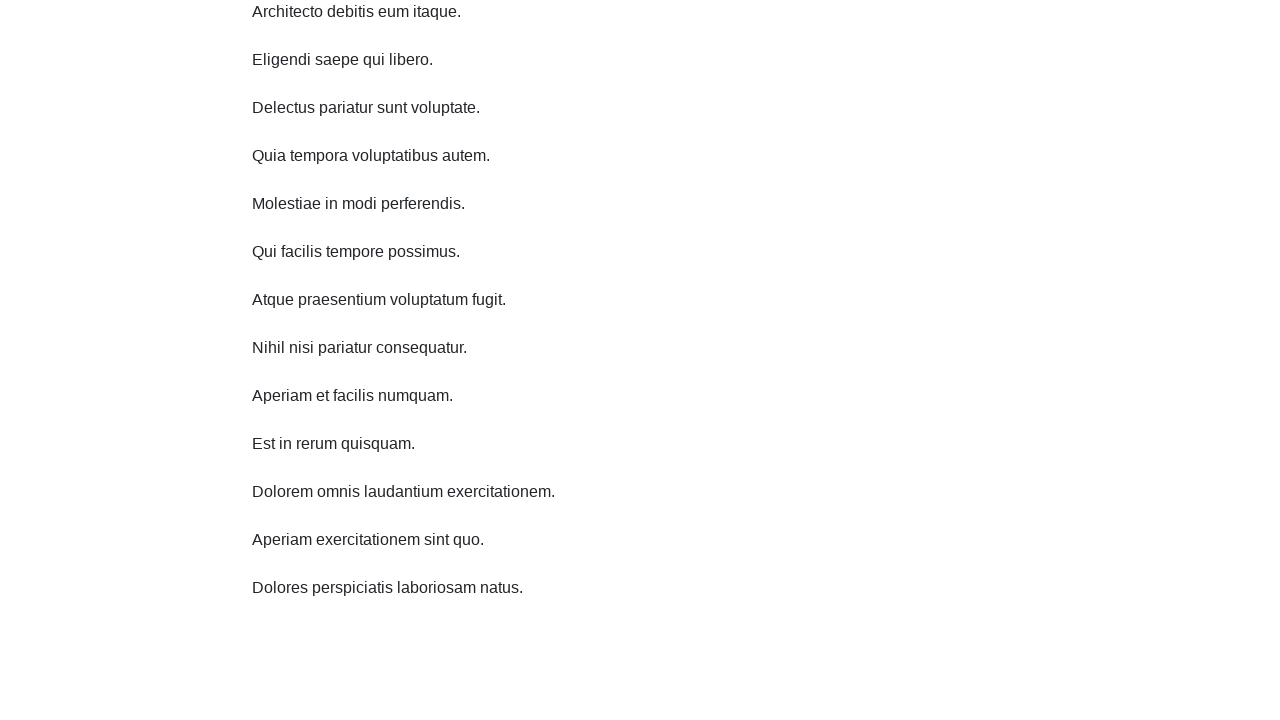

Waited 1 second before scrolling
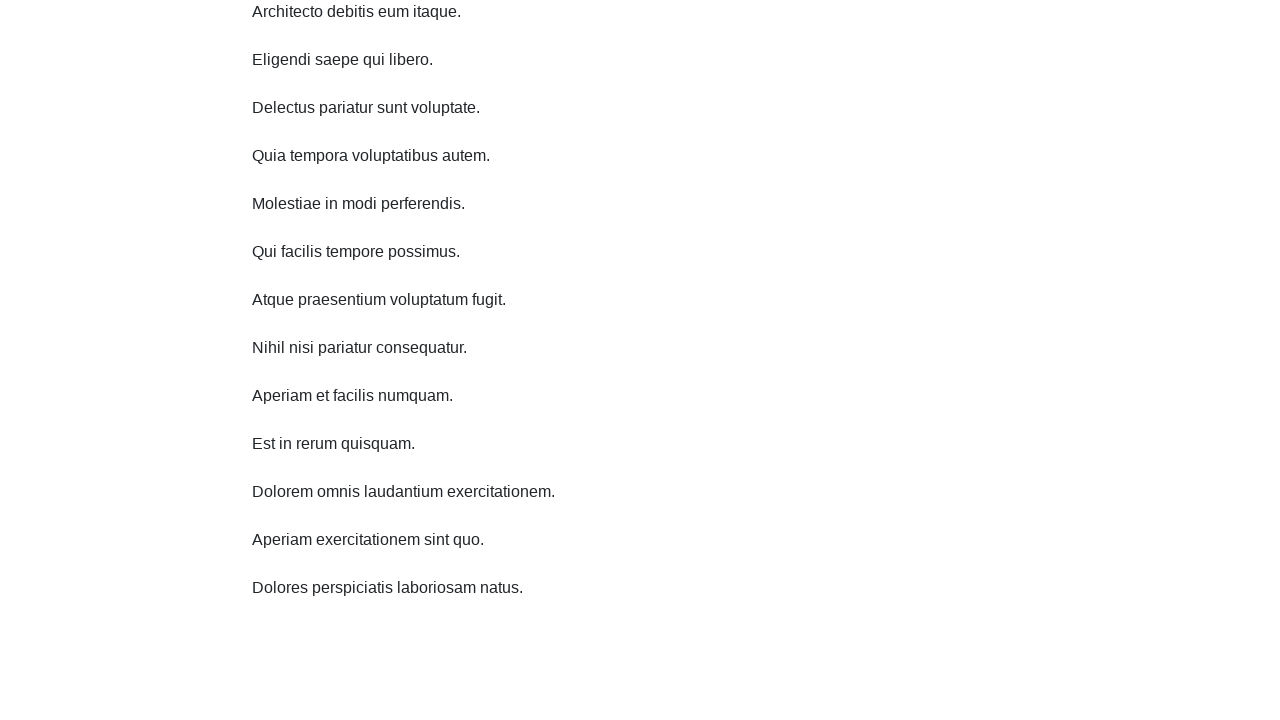

Scrolled up 750 pixels (iteration 1/10)
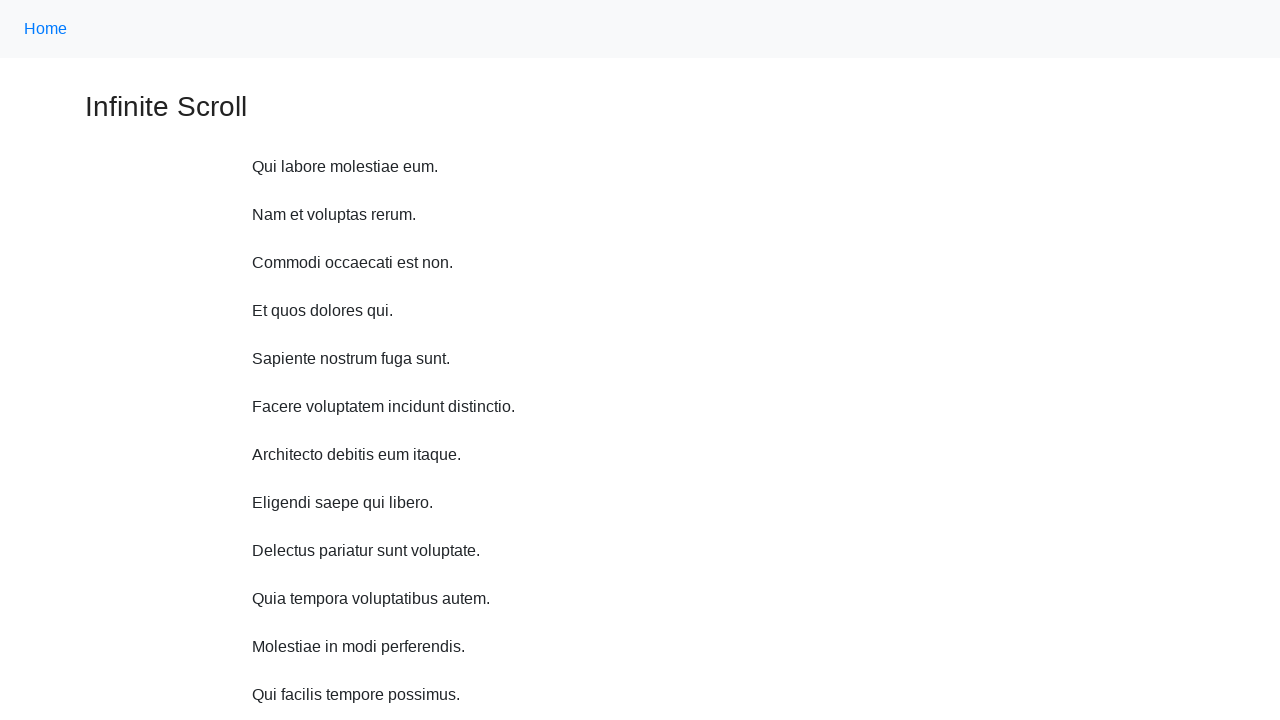

Waited 1 second before scrolling
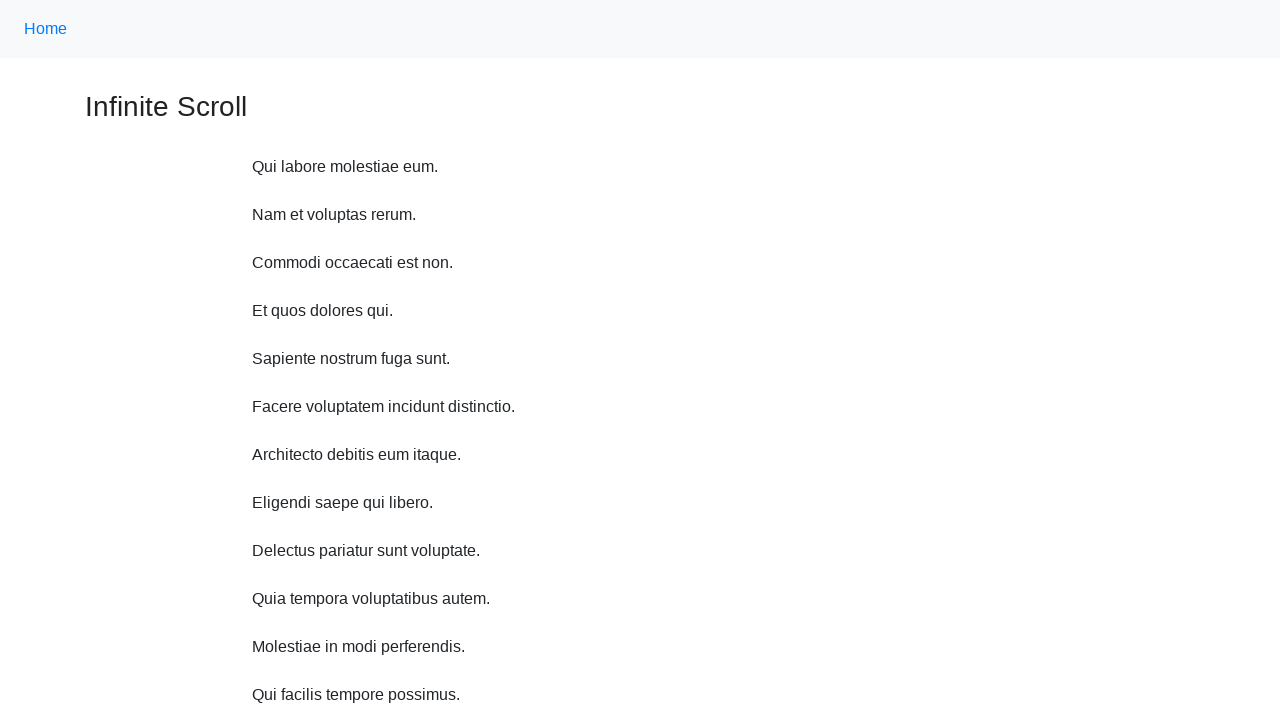

Scrolled up 750 pixels (iteration 2/10)
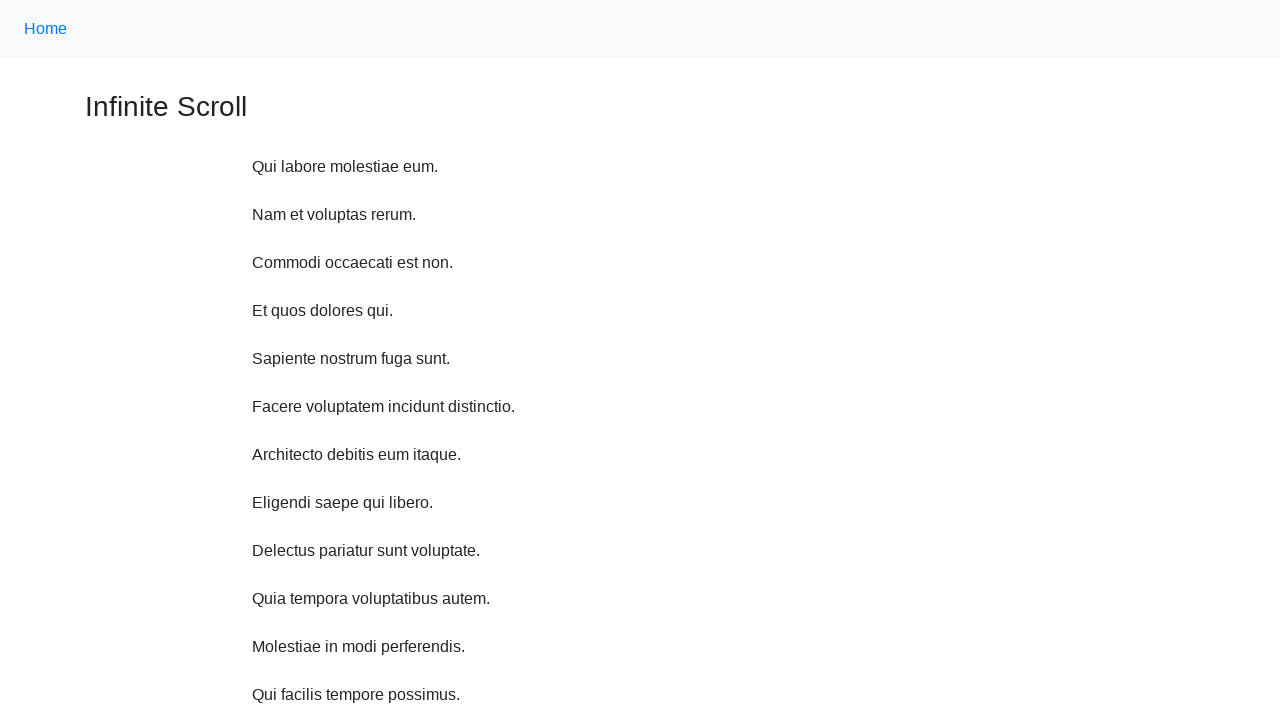

Waited 1 second before scrolling
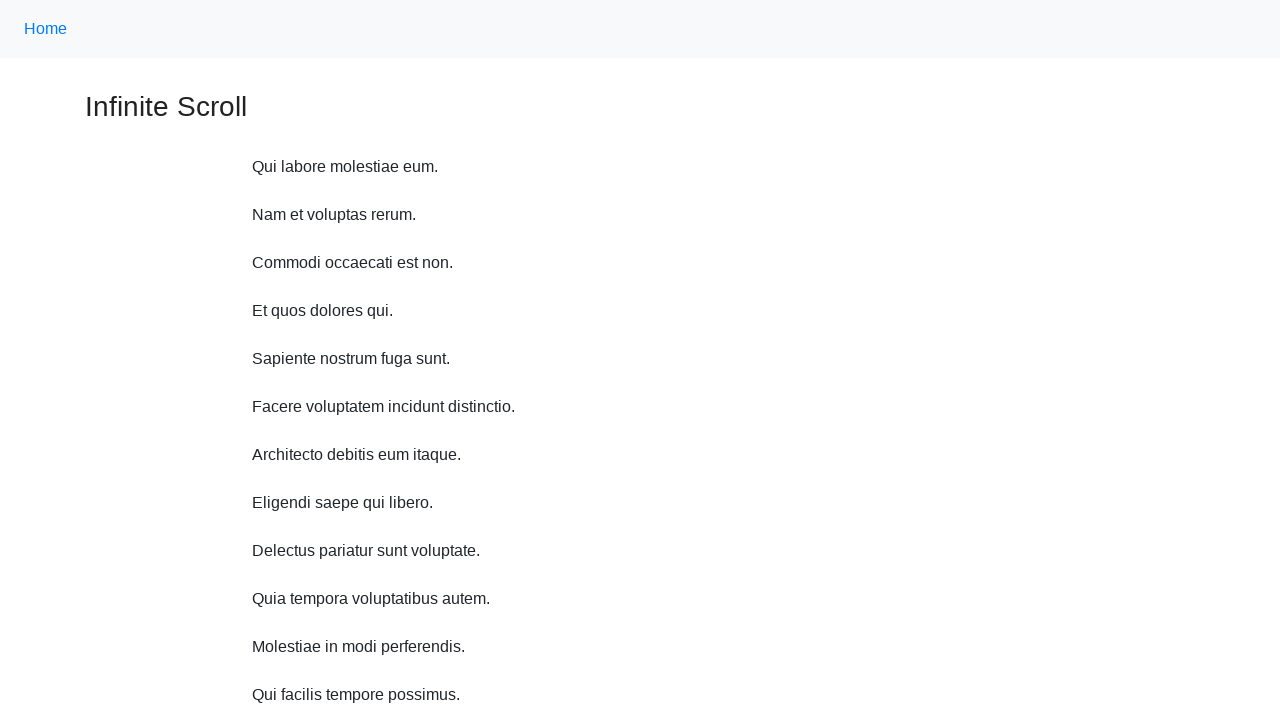

Scrolled up 750 pixels (iteration 3/10)
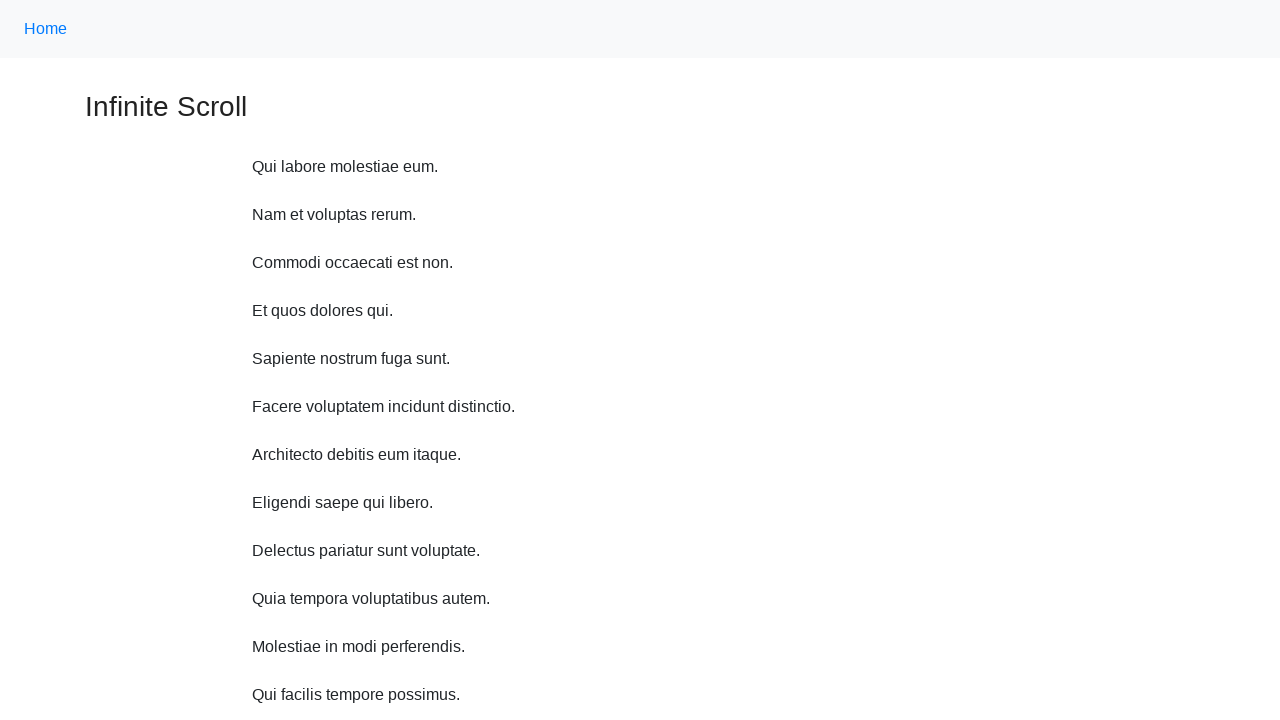

Waited 1 second before scrolling
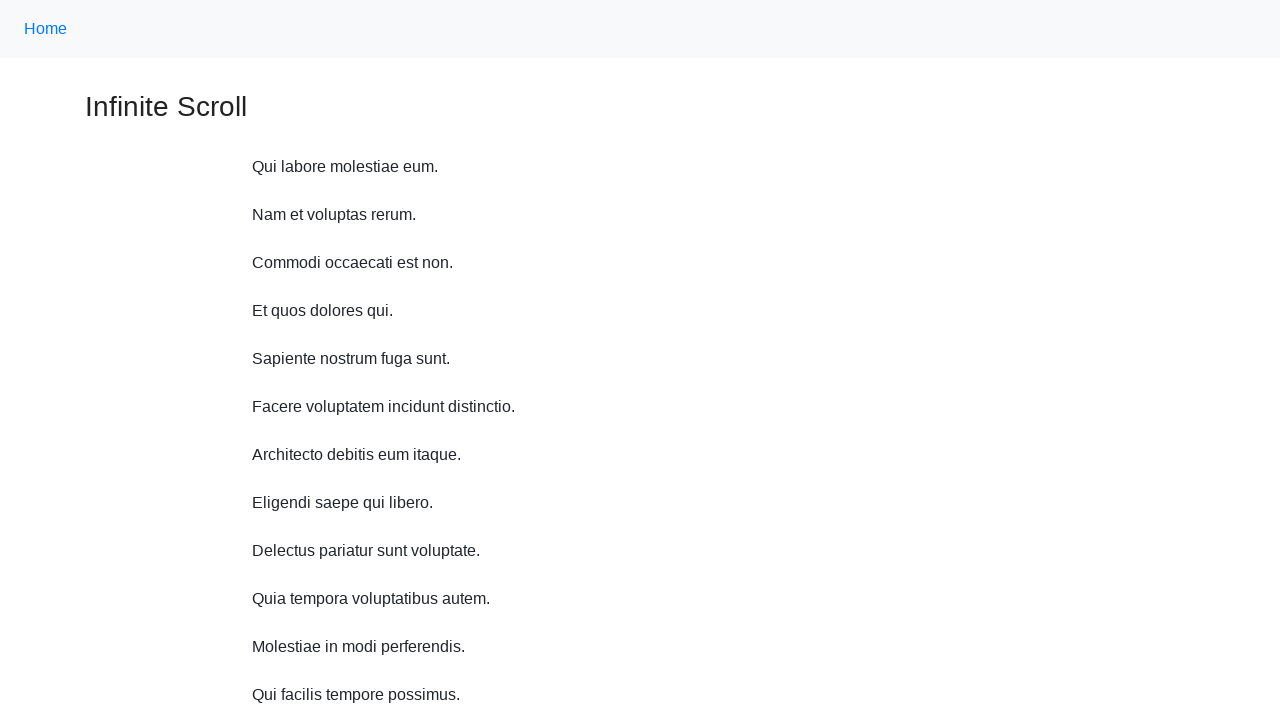

Scrolled up 750 pixels (iteration 4/10)
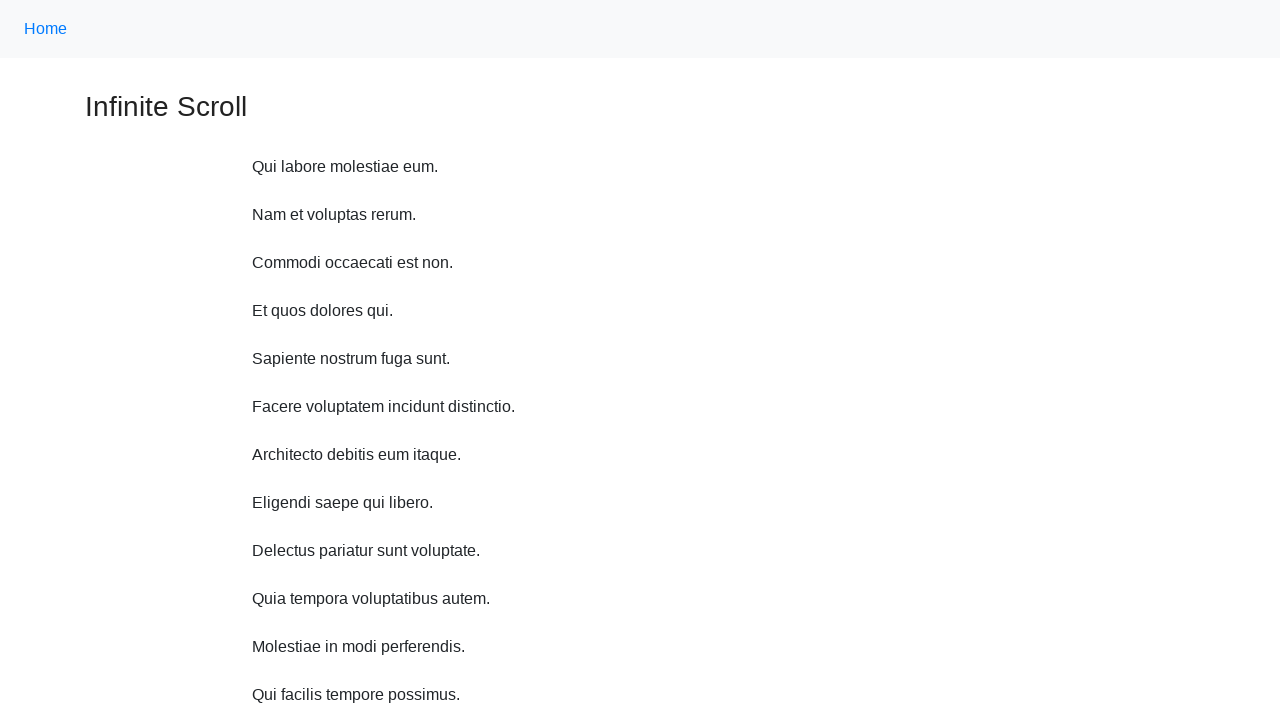

Waited 1 second before scrolling
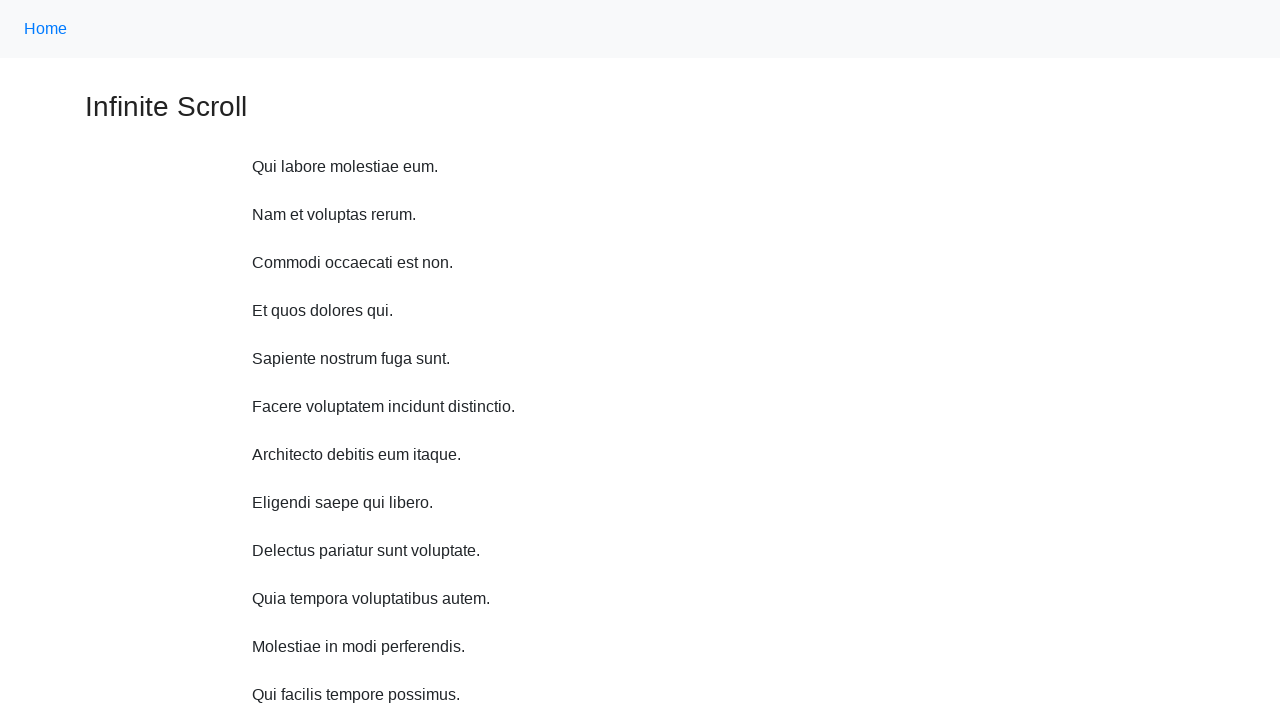

Scrolled up 750 pixels (iteration 5/10)
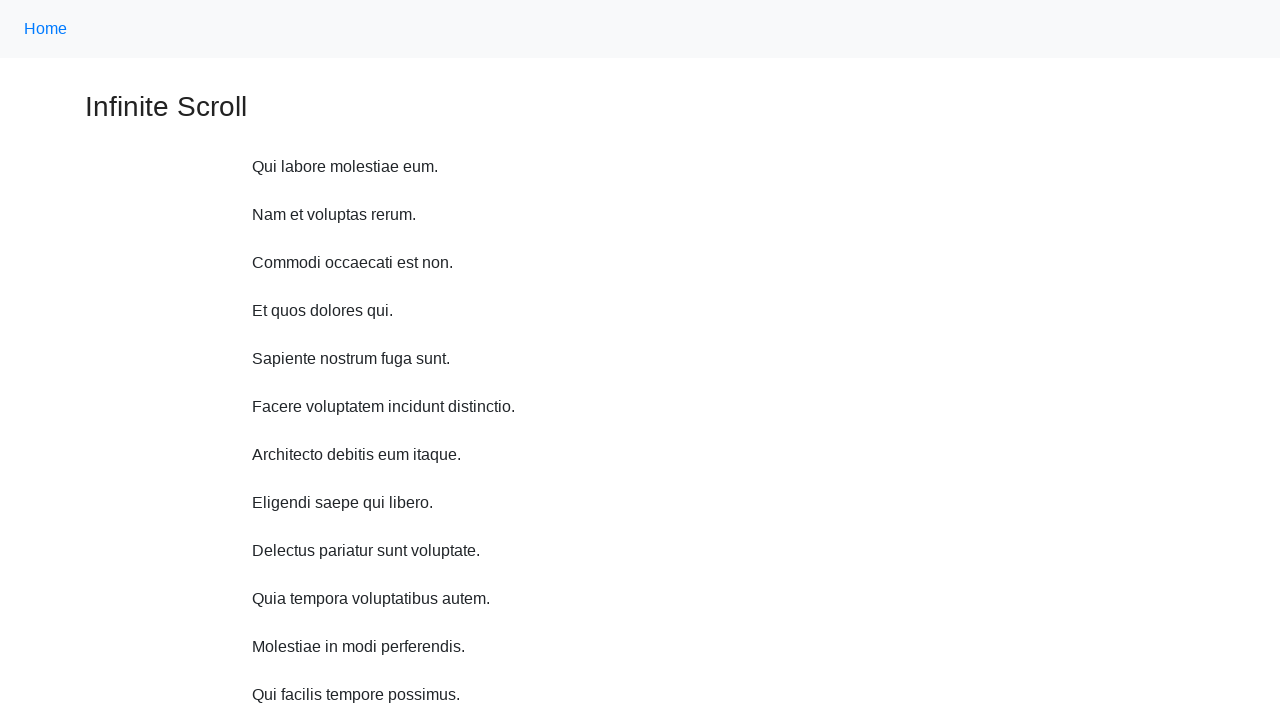

Waited 1 second before scrolling
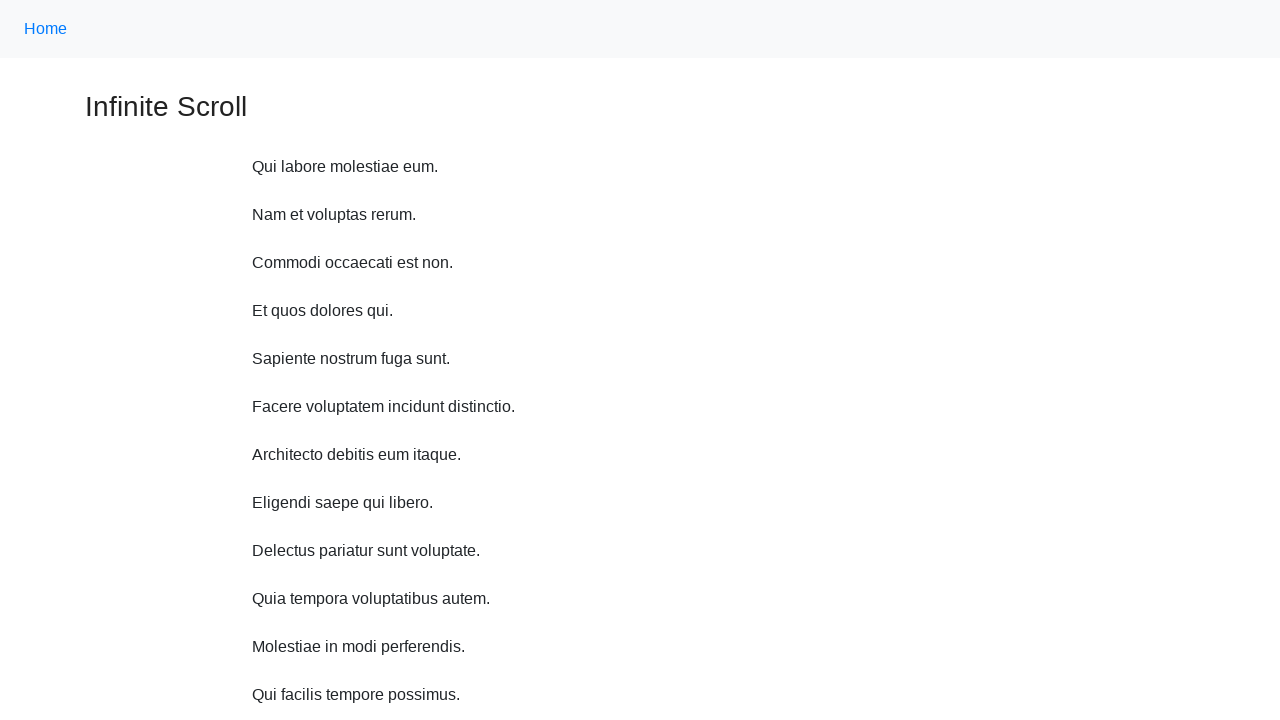

Scrolled up 750 pixels (iteration 6/10)
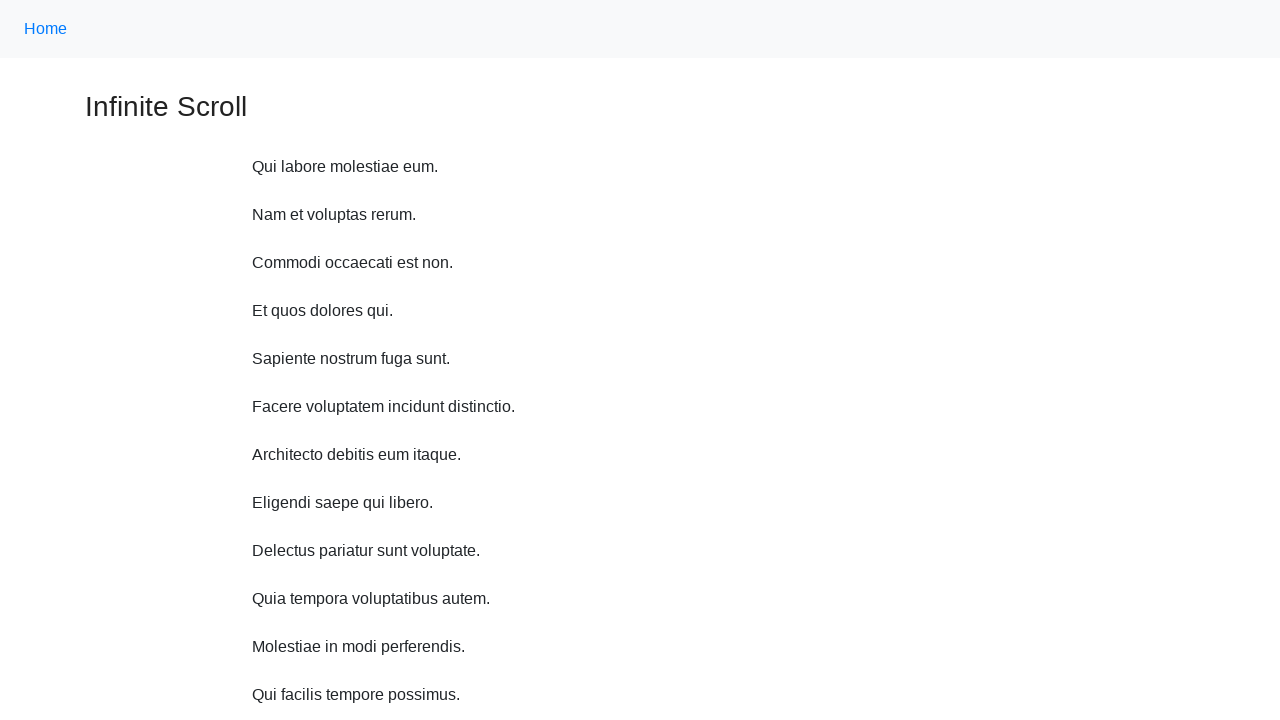

Waited 1 second before scrolling
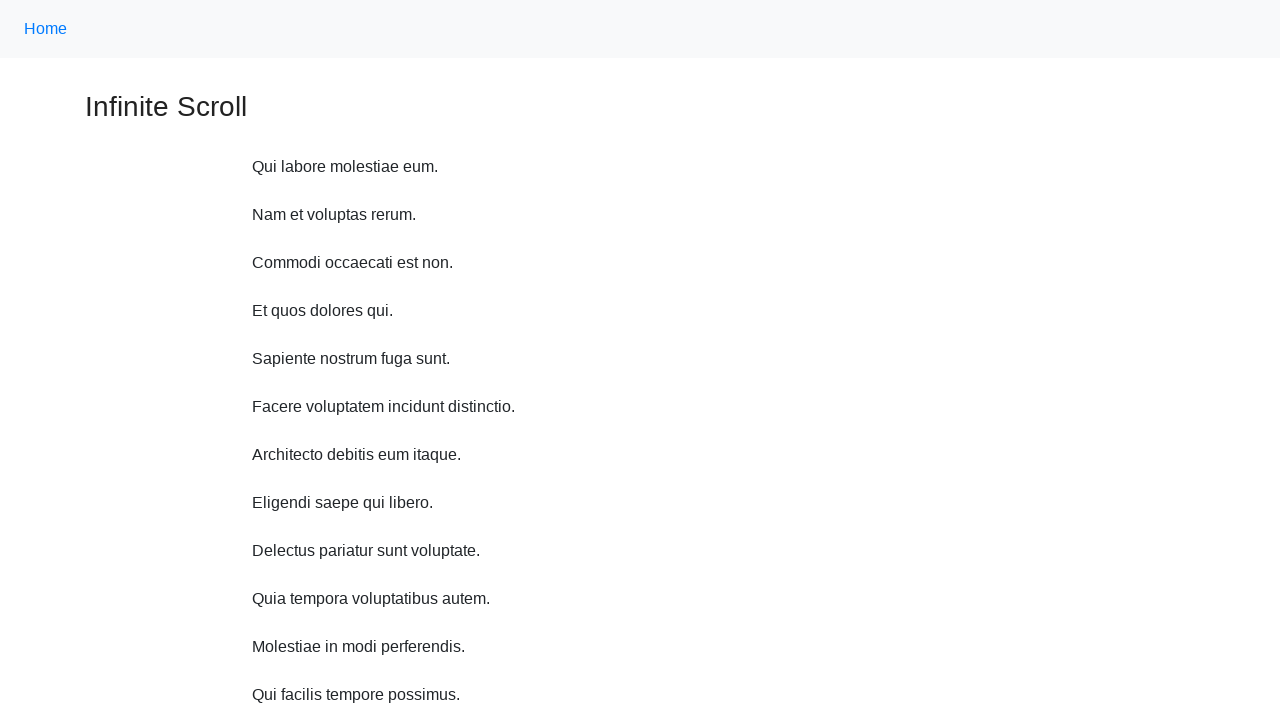

Scrolled up 750 pixels (iteration 7/10)
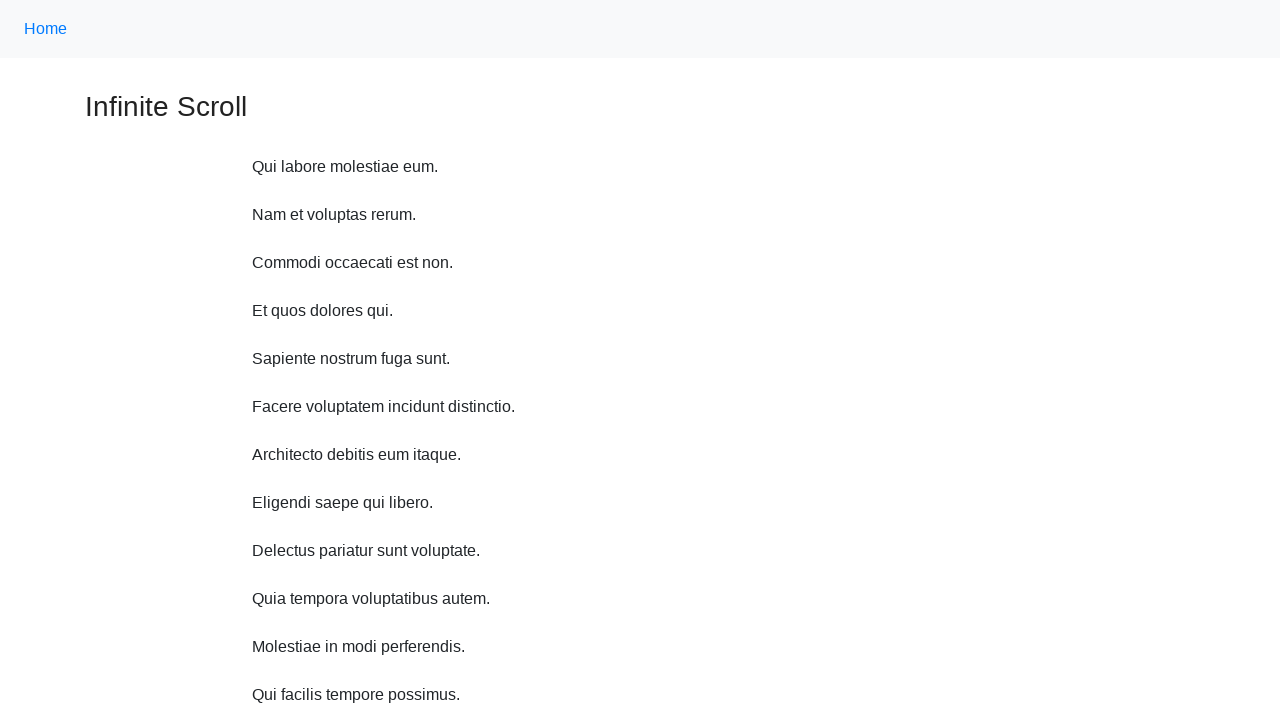

Waited 1 second before scrolling
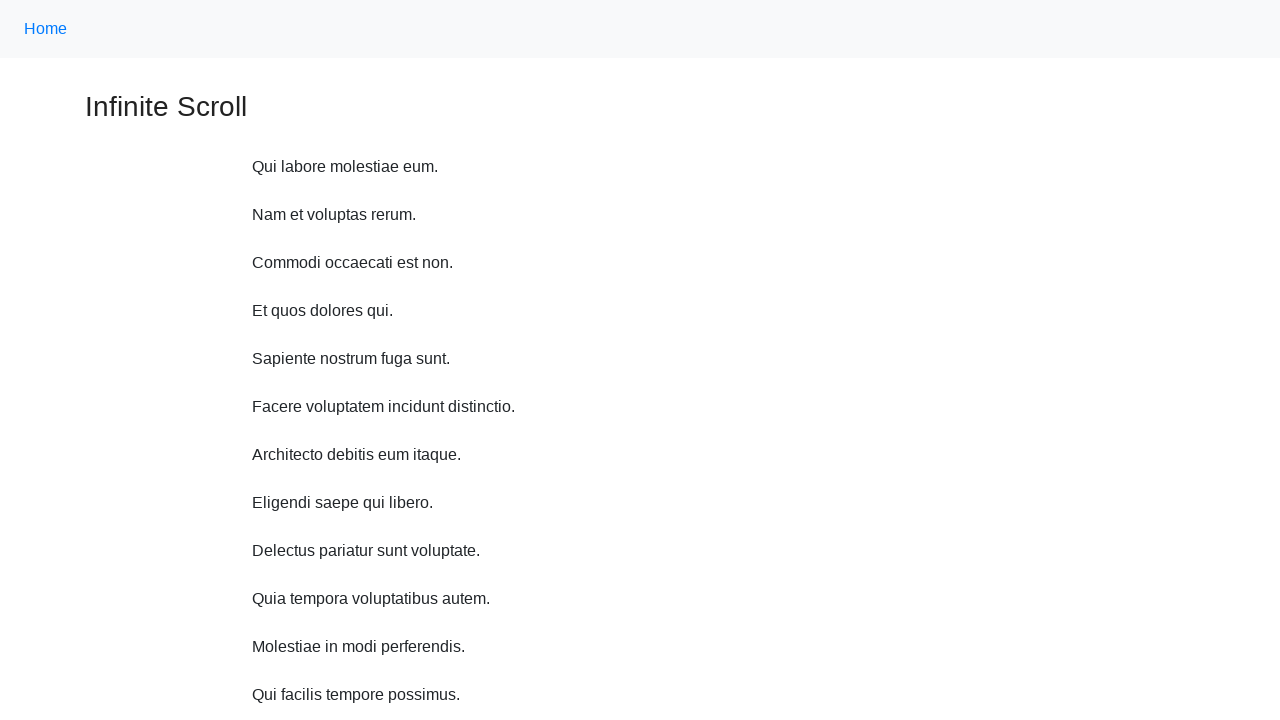

Scrolled up 750 pixels (iteration 8/10)
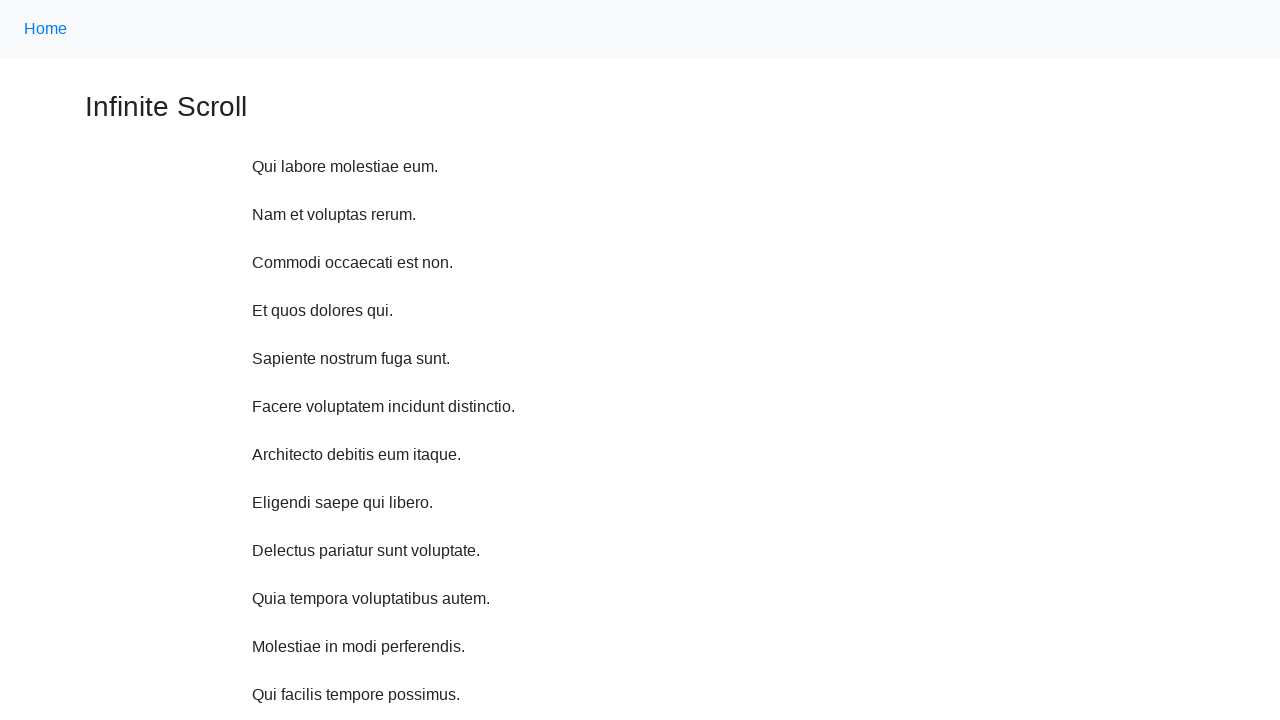

Waited 1 second before scrolling
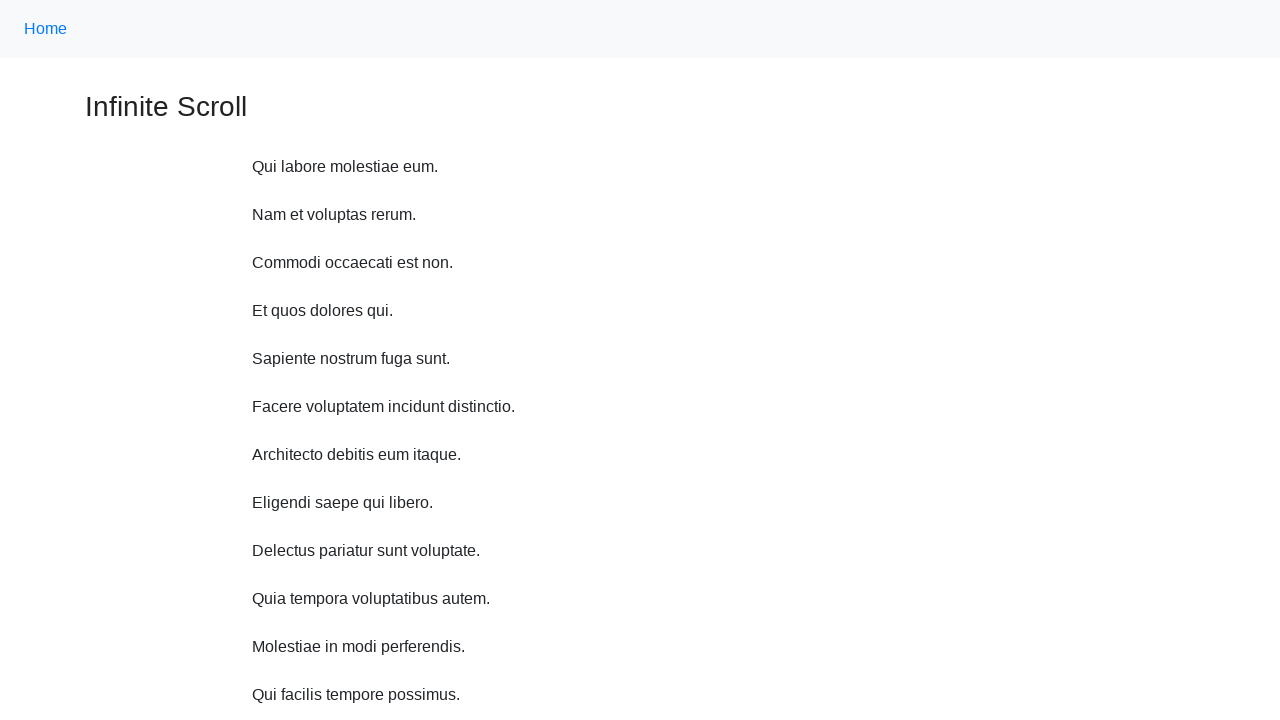

Scrolled up 750 pixels (iteration 9/10)
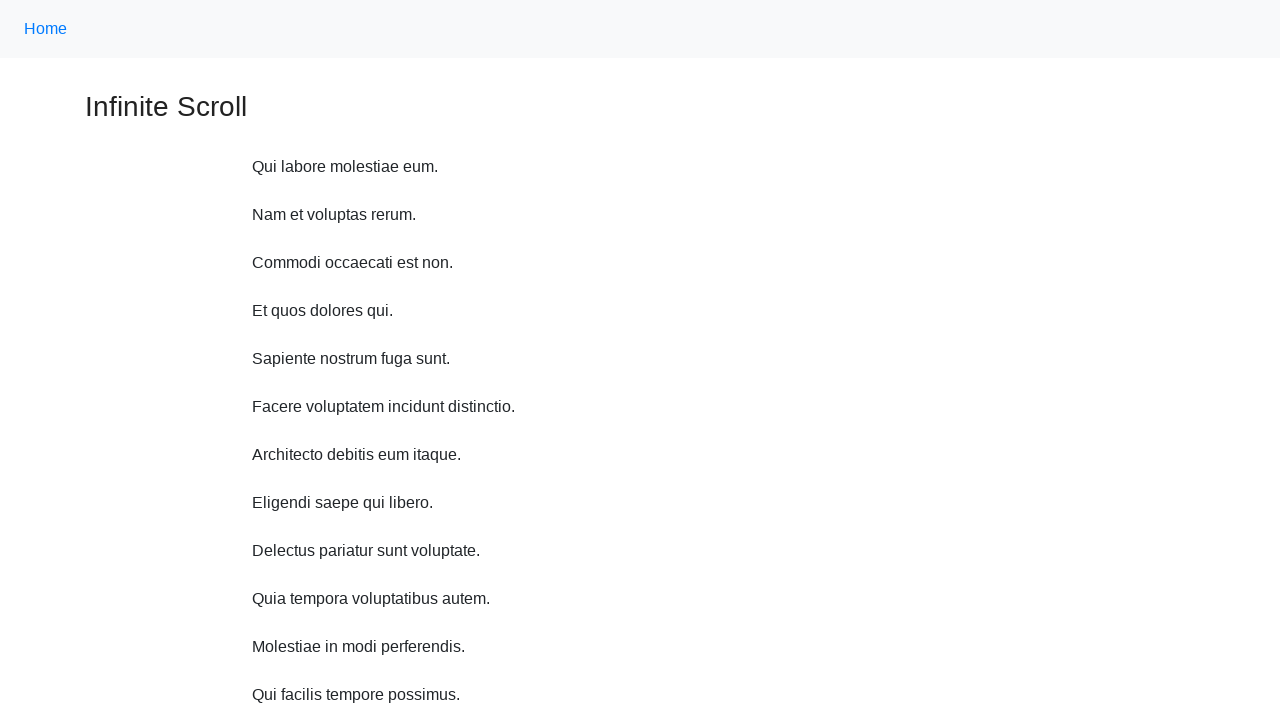

Waited 1 second before scrolling
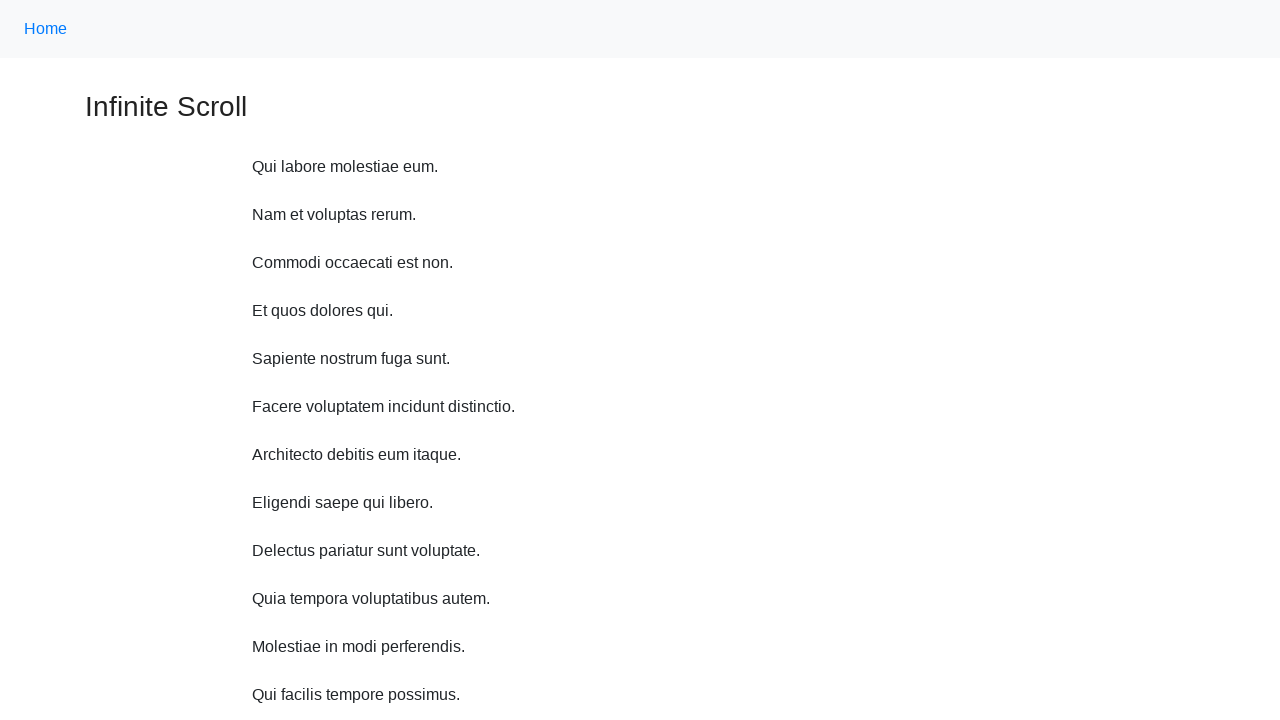

Scrolled up 750 pixels (iteration 10/10)
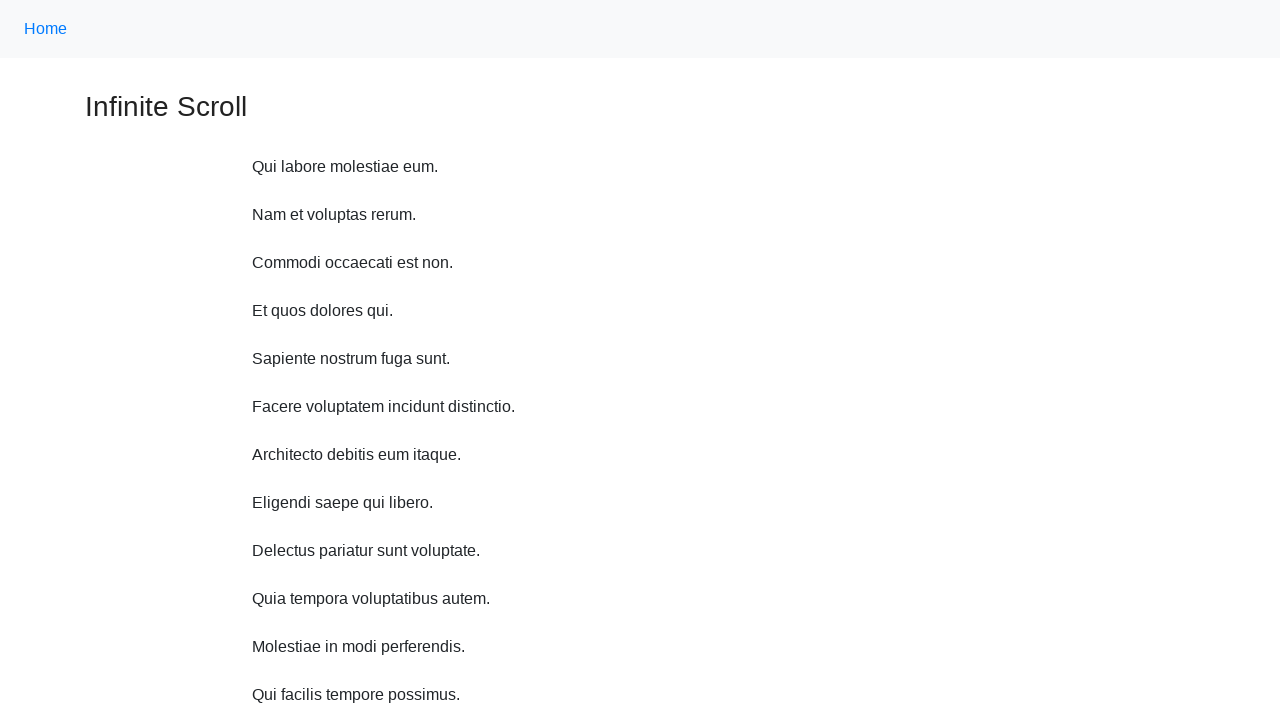

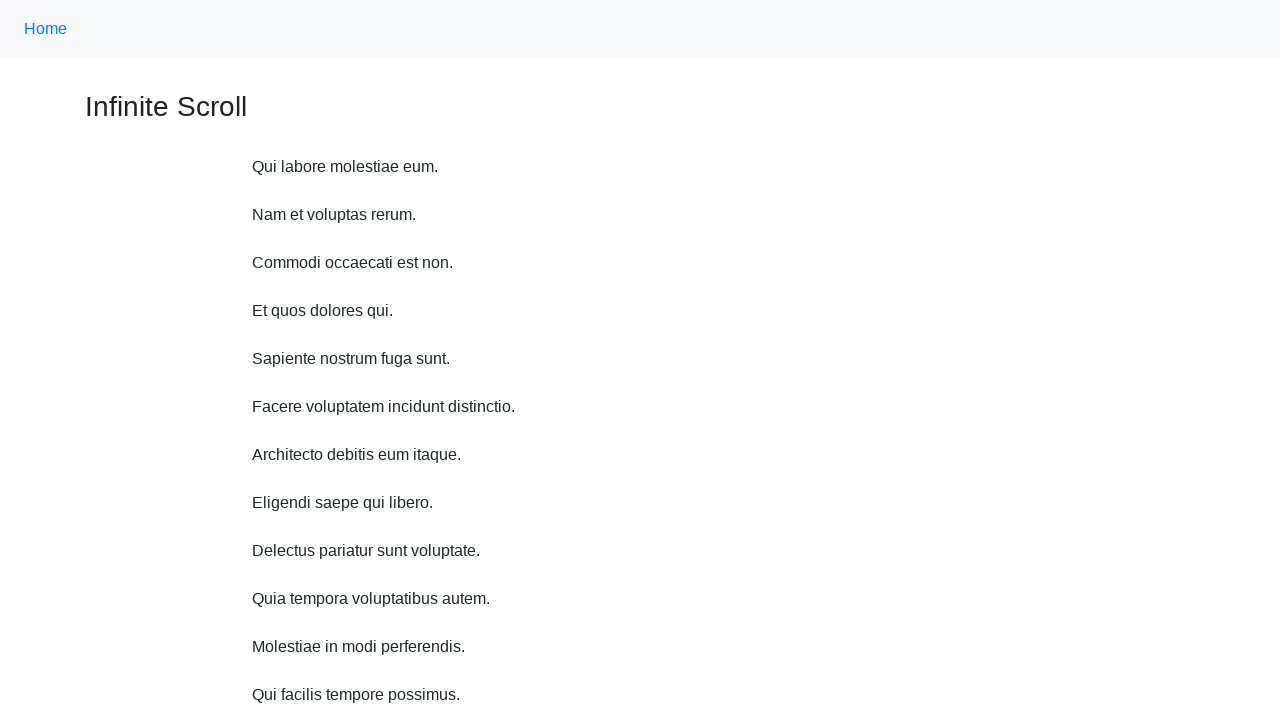